Tests radio button functionality on an HTML forms page by iterating through two groups of radio buttons, clicking each option, and verifying which buttons are selected after each click.

Starting URL: http://echoecho.com/htmlforms10.htm

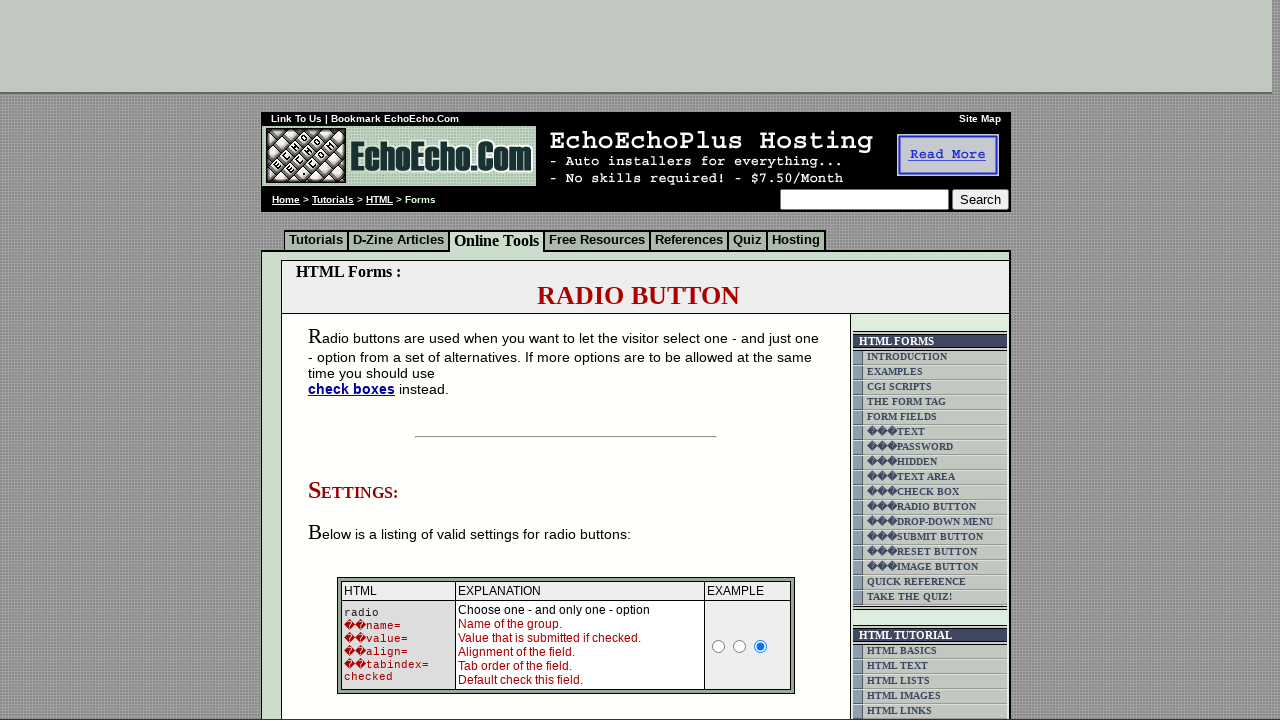

Located radio button container block
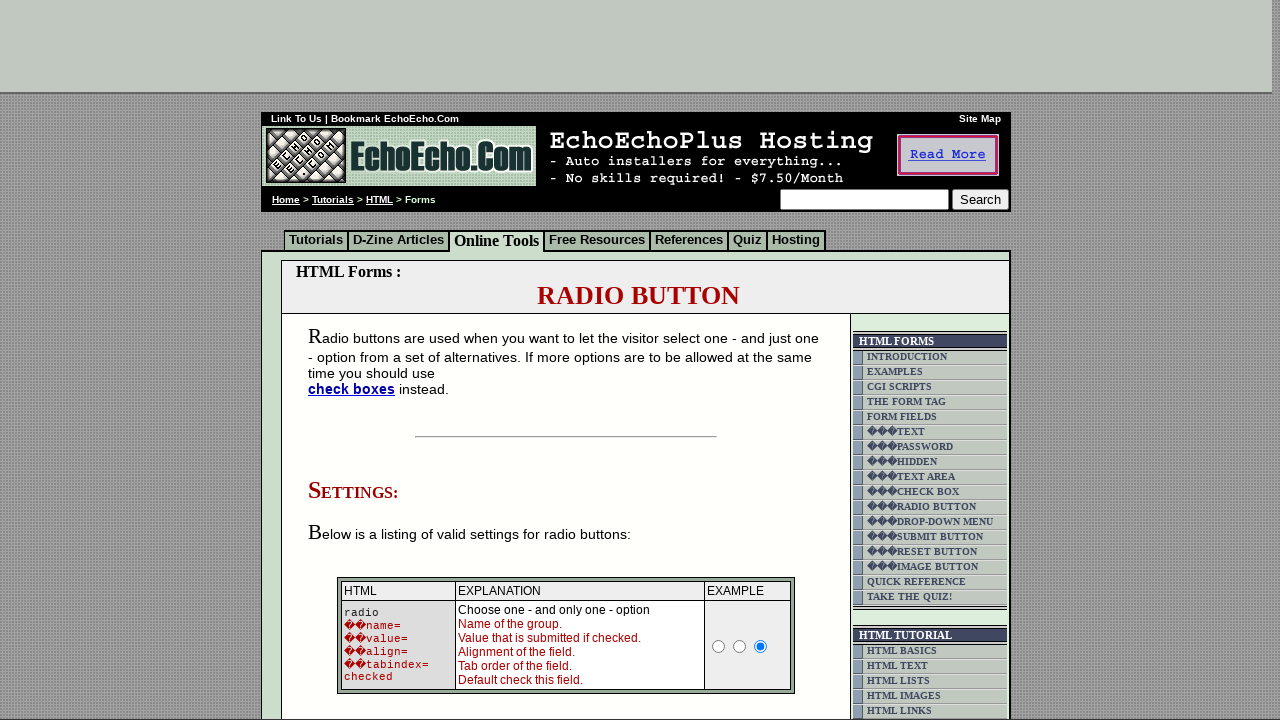

Located all radio buttons in group1
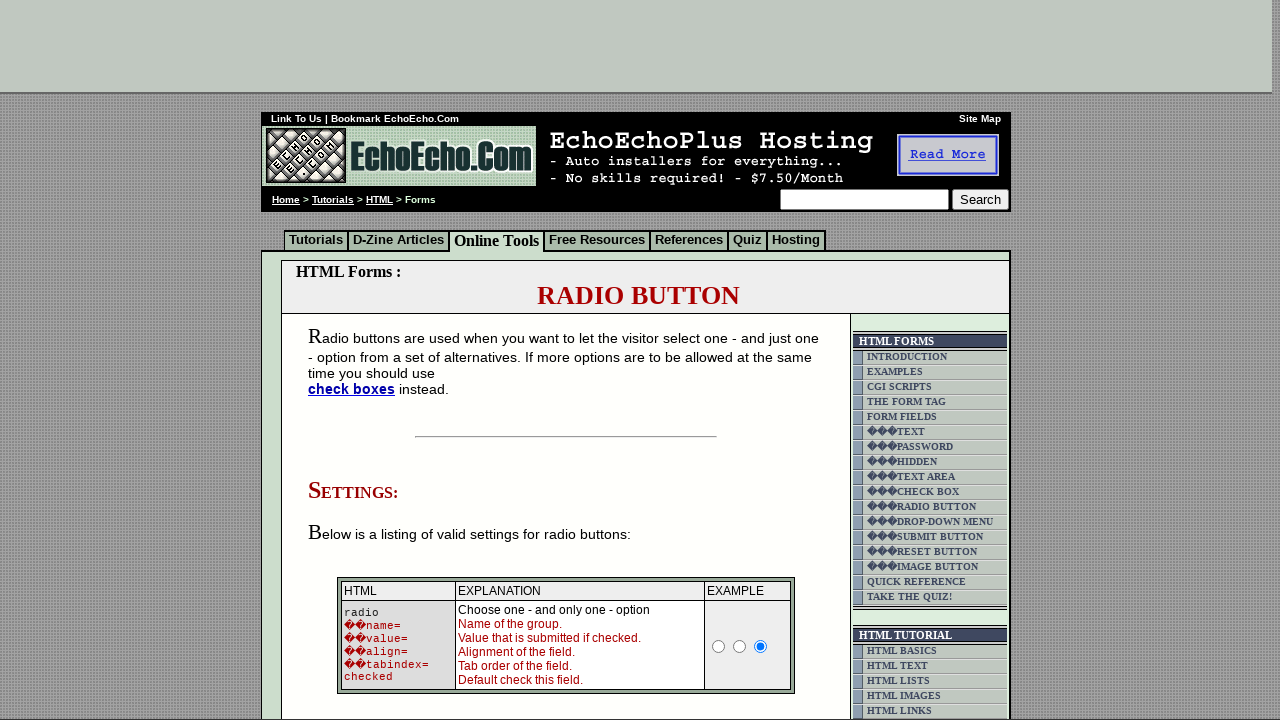

Counted 3 radio buttons in group1
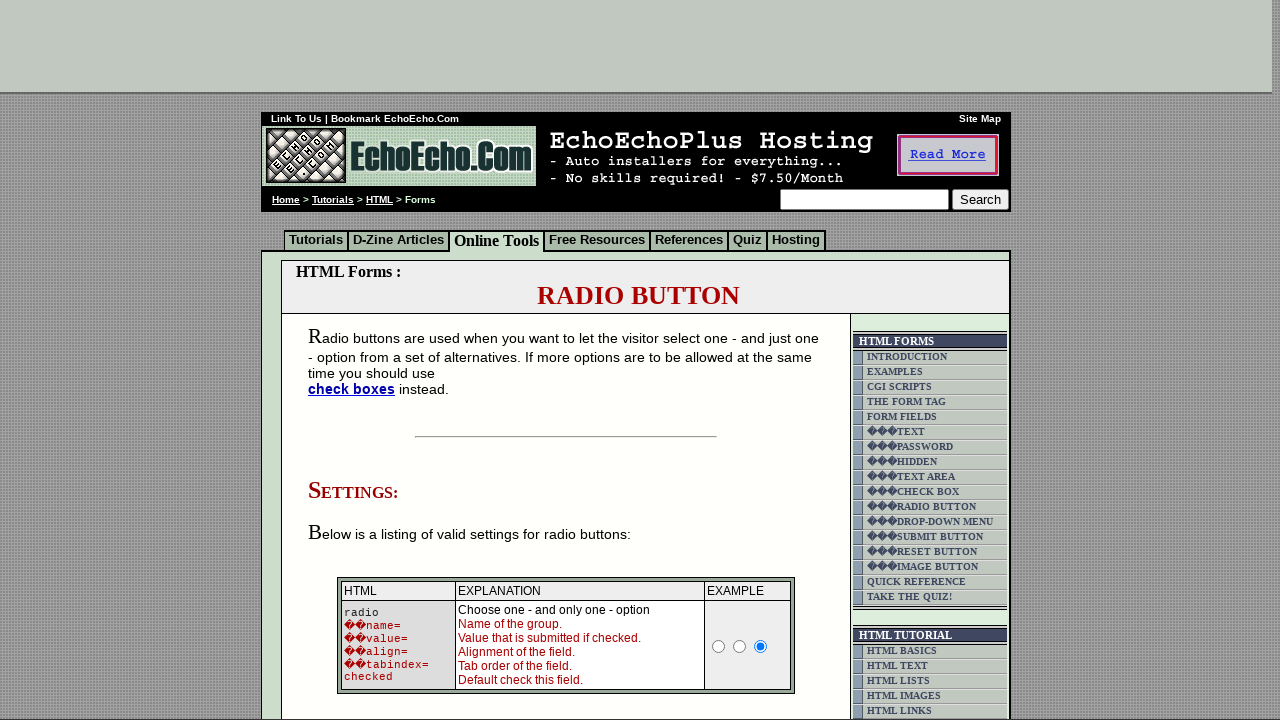

Clicked radio button 0 in group1 at (356, 360) on xpath=//html/body/div[2]/table[9]/tbody/tr/td[4]/table/tbody/tr/td/div/span/form
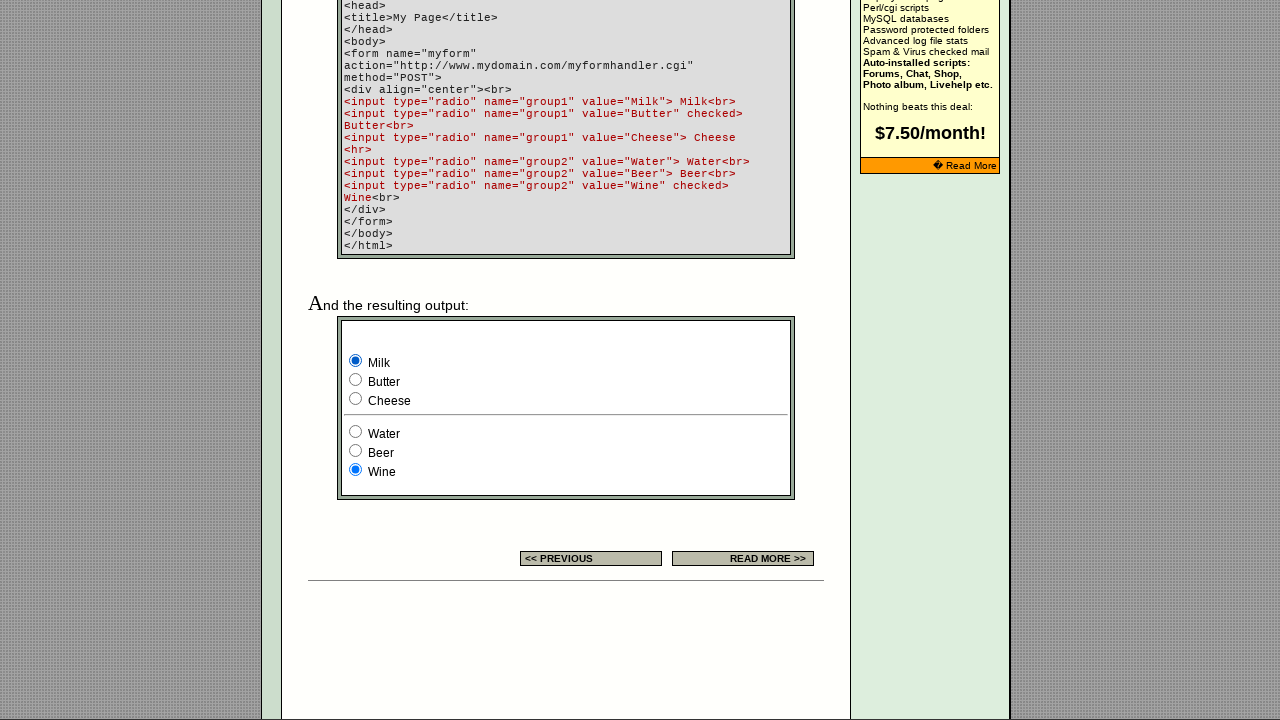

Verified selection state of radio button 0 in group1: True
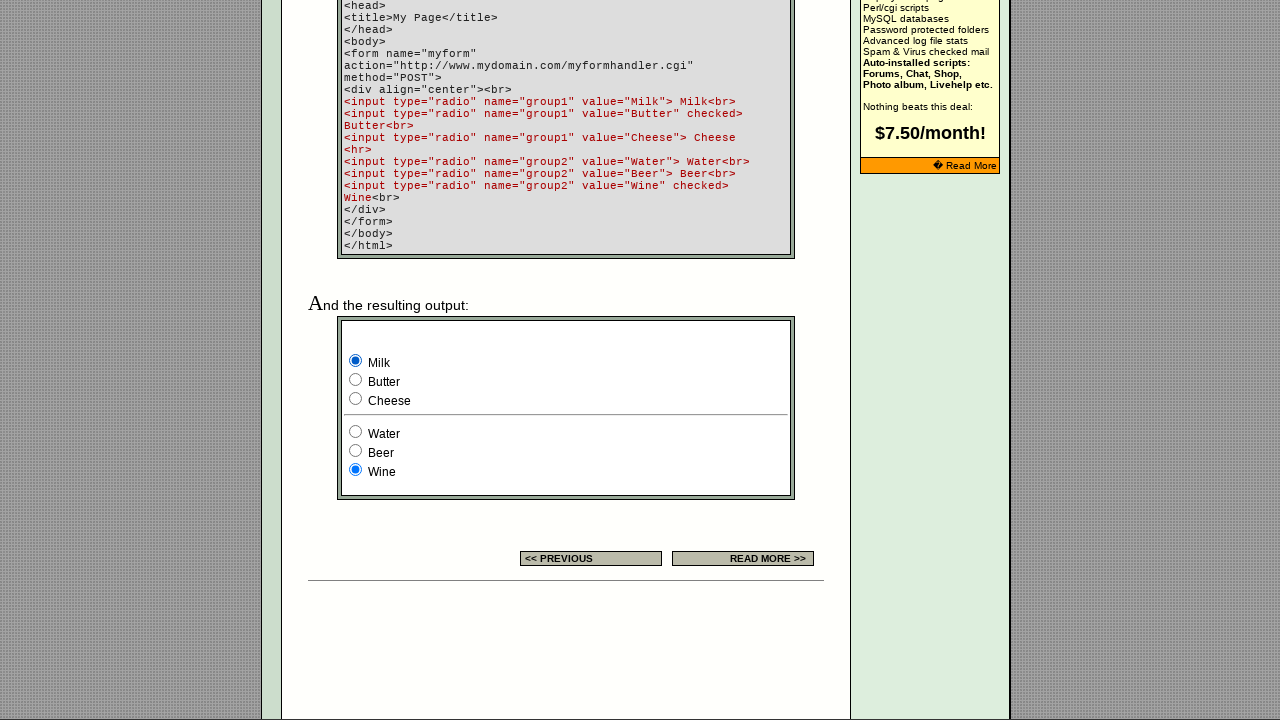

Retrieved value attribute of radio button 0 in group1: Milk
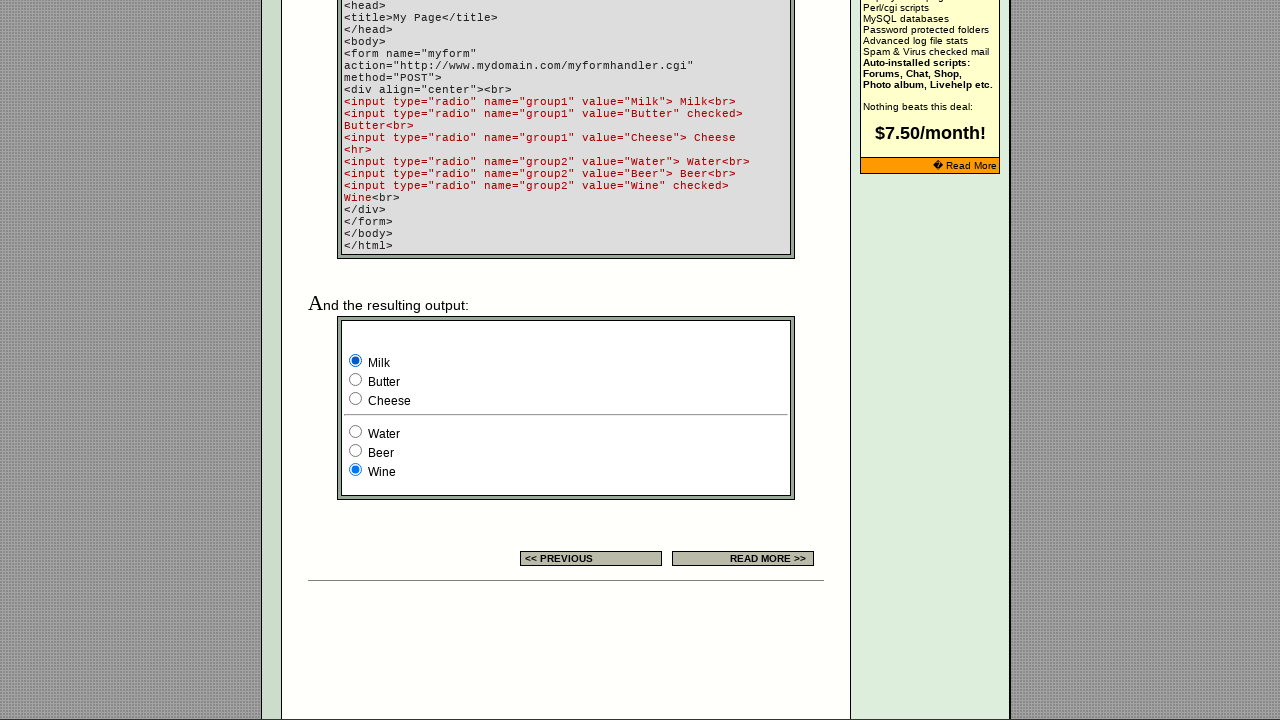

Verified selection state of radio button 1 in group1: False
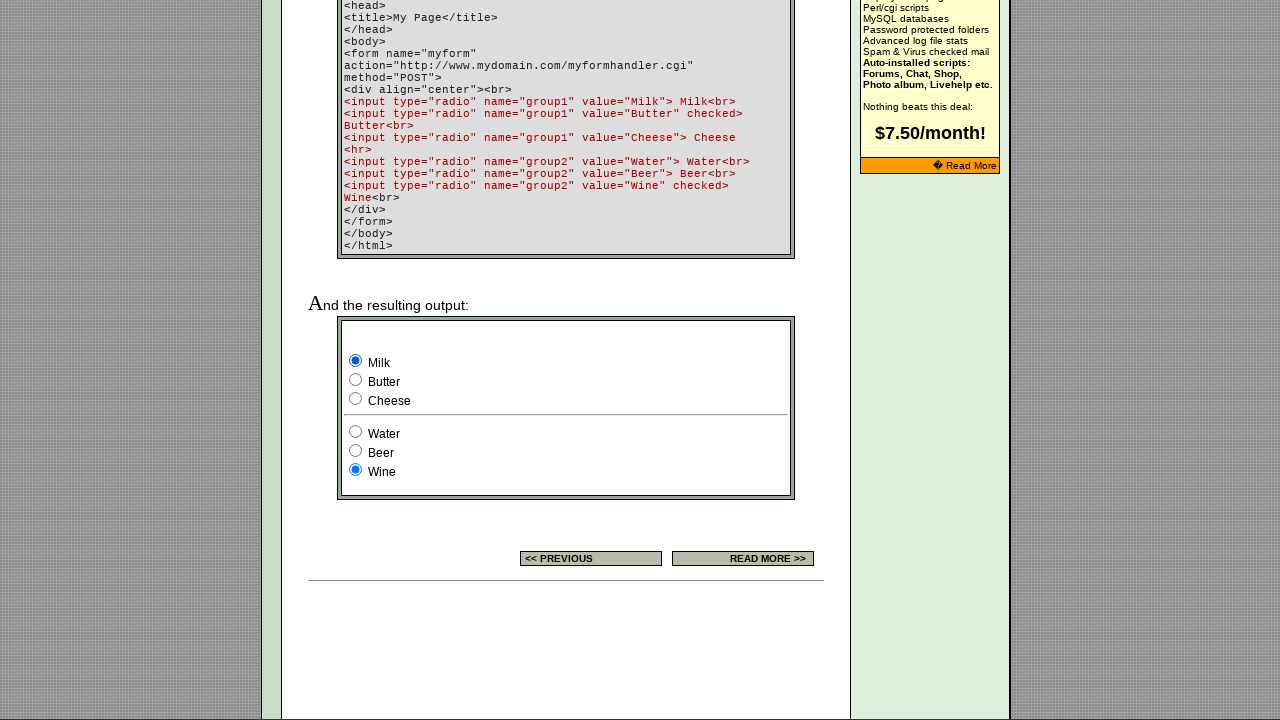

Retrieved value attribute of radio button 1 in group1: Butter
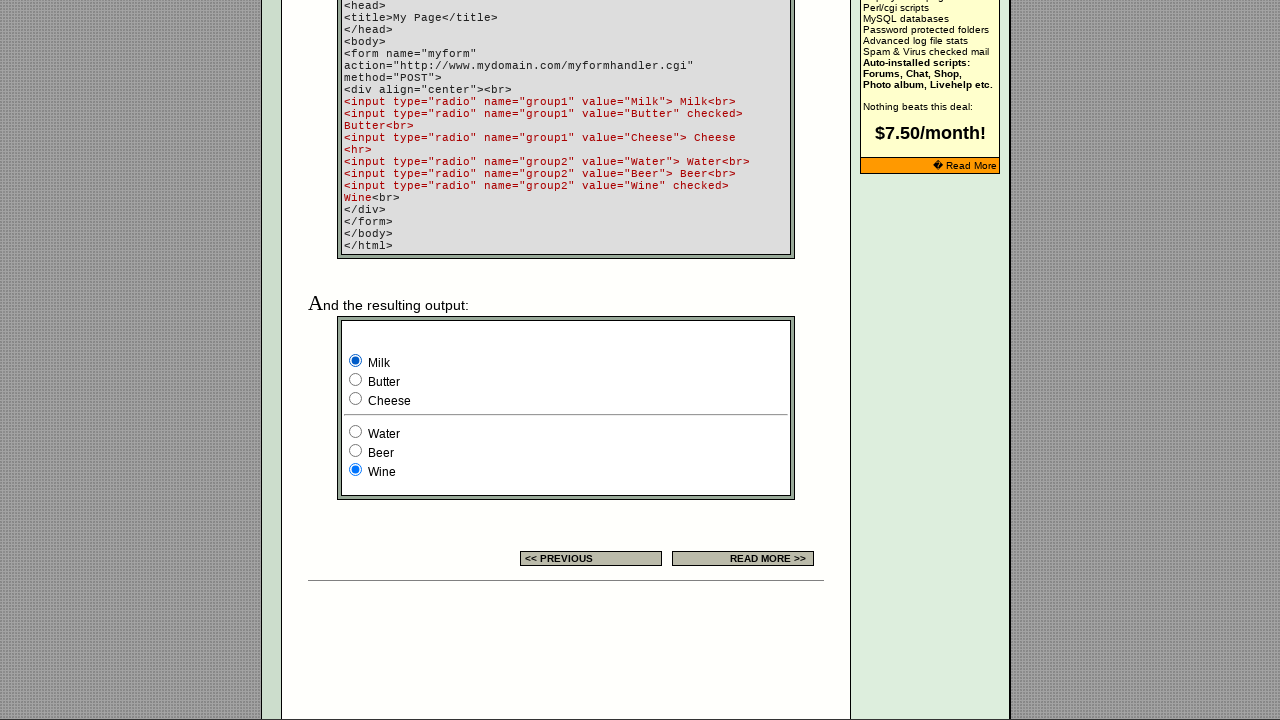

Verified selection state of radio button 2 in group1: False
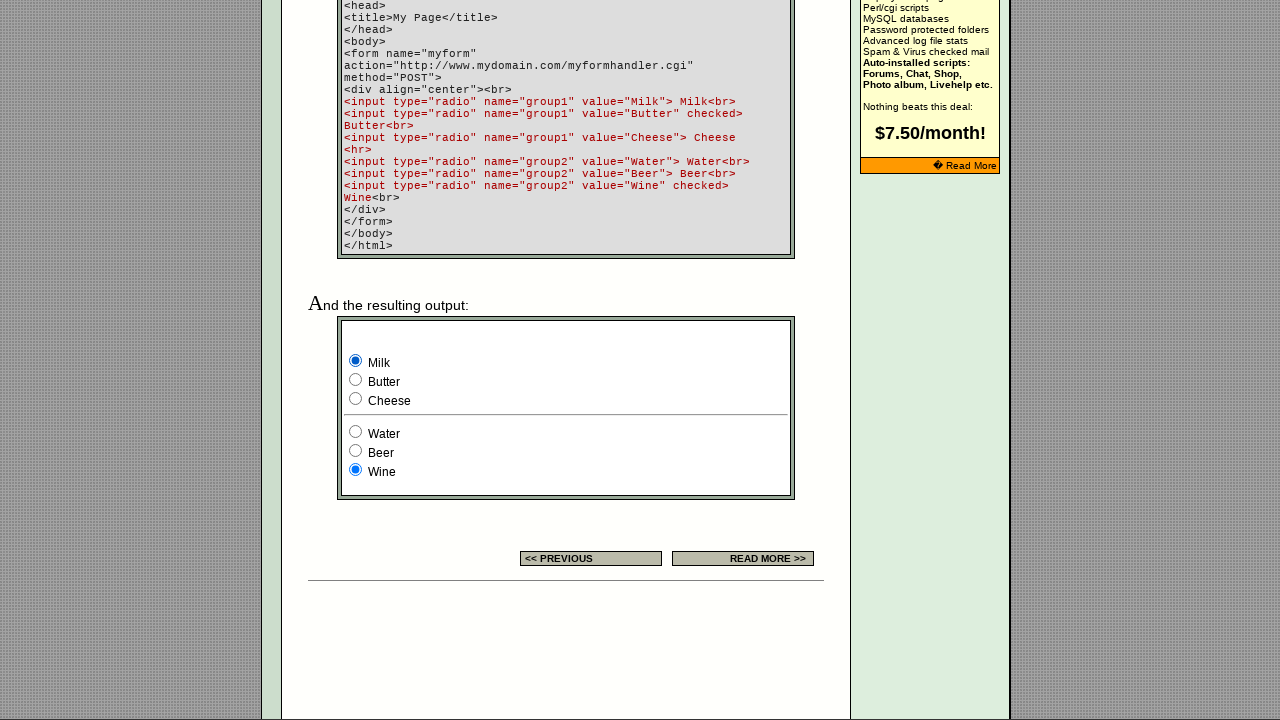

Retrieved value attribute of radio button 2 in group1: Cheese
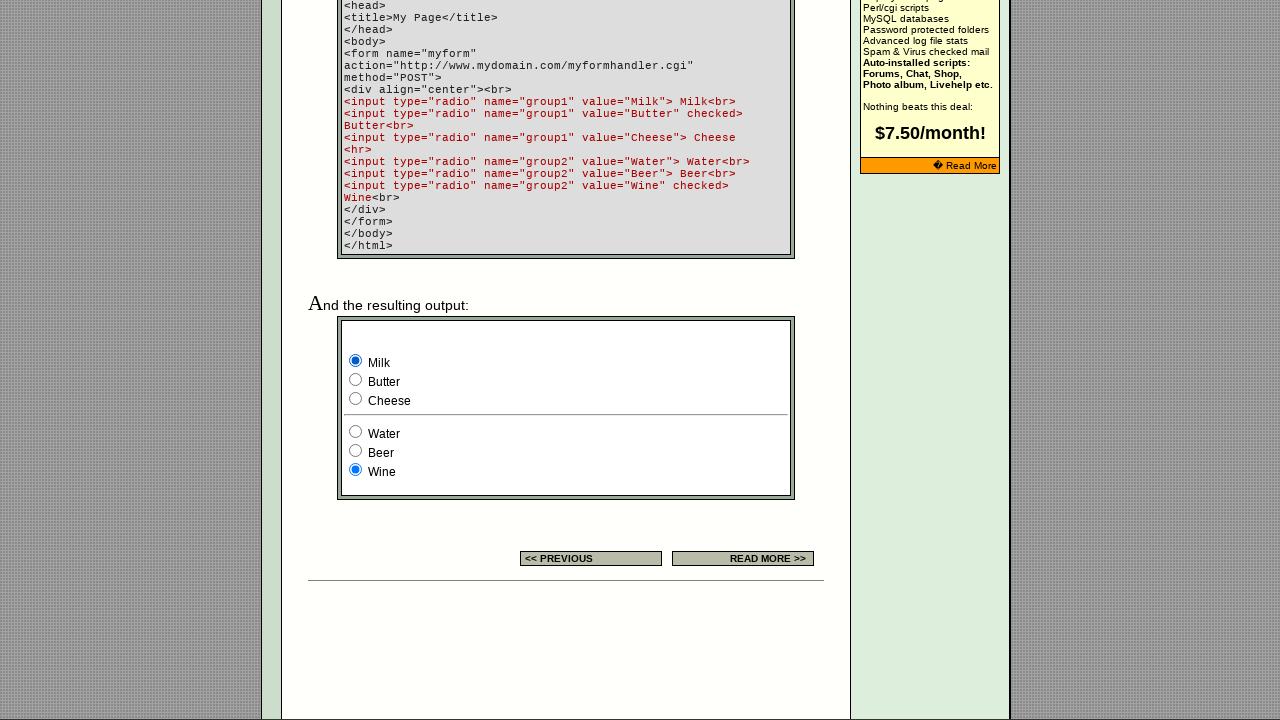

Clicked radio button 1 in group1 at (356, 380) on xpath=//html/body/div[2]/table[9]/tbody/tr/td[4]/table/tbody/tr/td/div/span/form
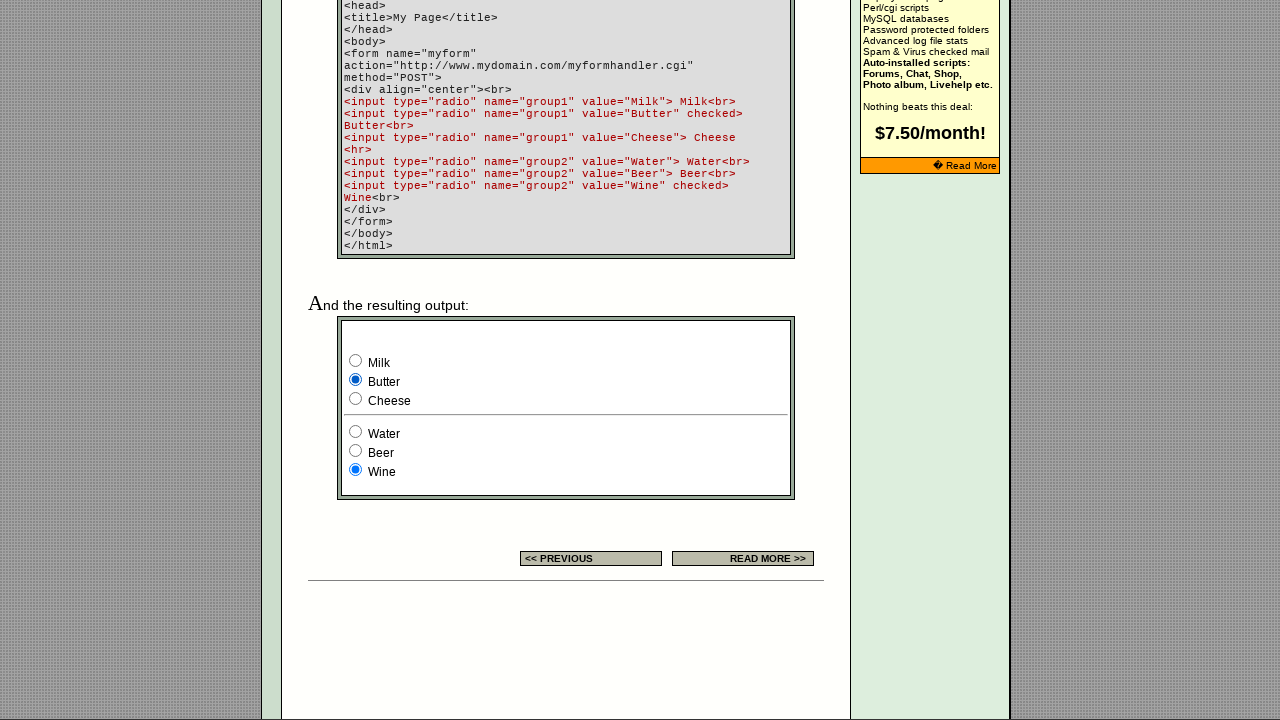

Verified selection state of radio button 0 in group1: False
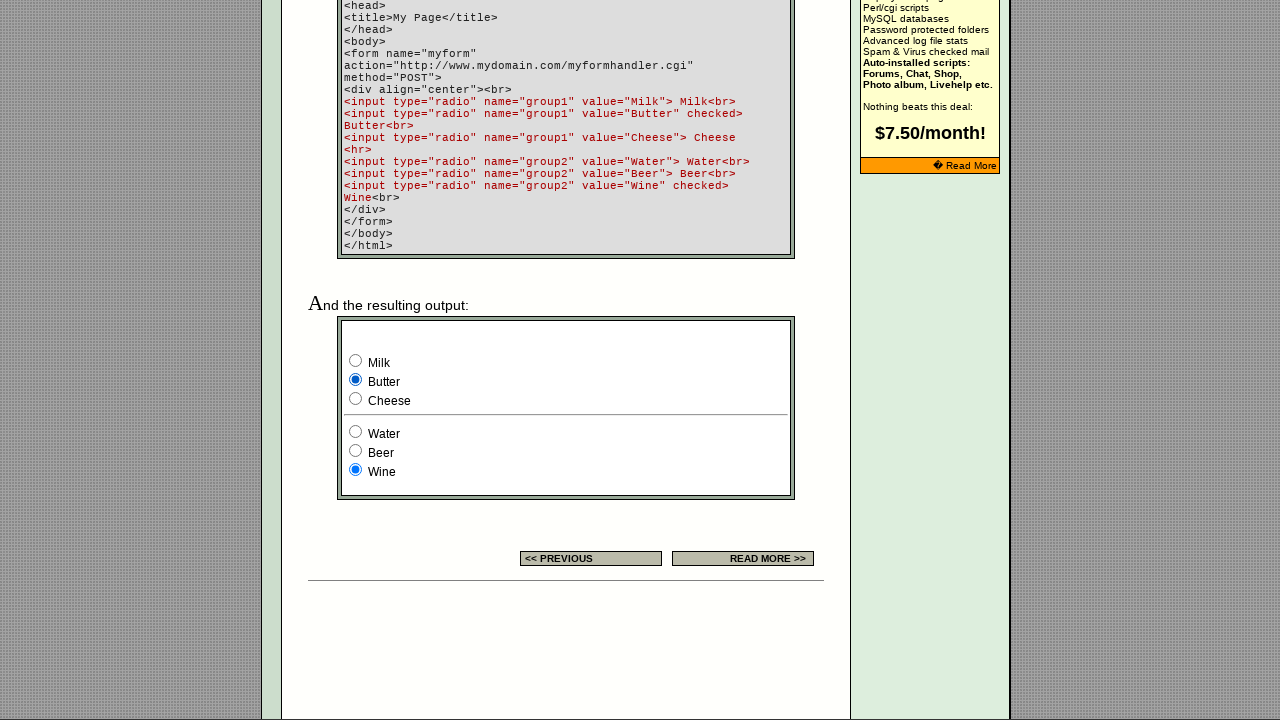

Retrieved value attribute of radio button 0 in group1: Milk
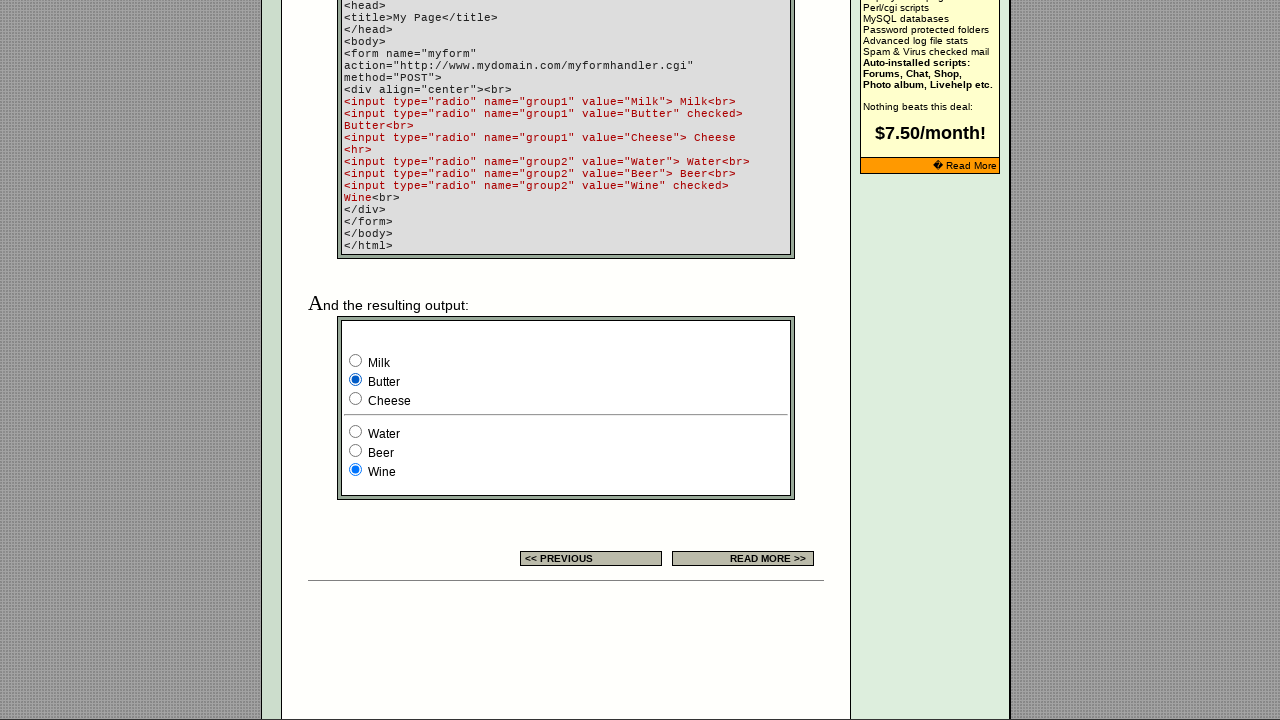

Verified selection state of radio button 1 in group1: True
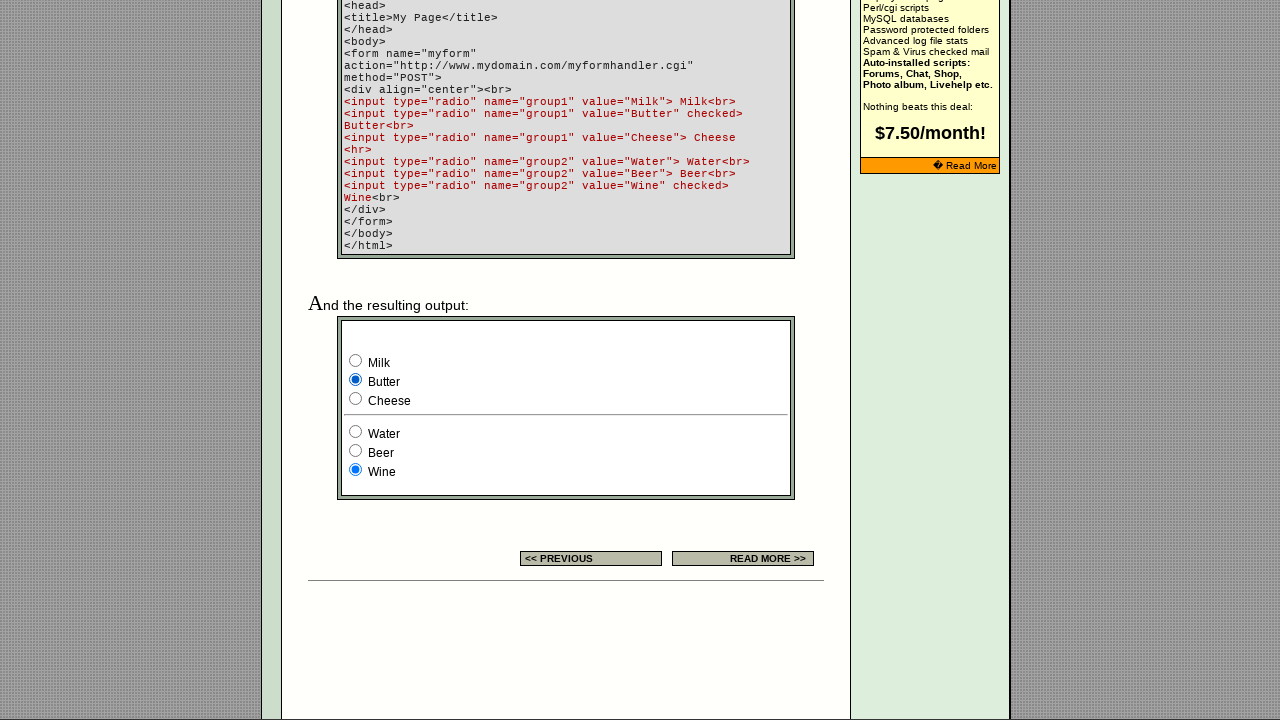

Retrieved value attribute of radio button 1 in group1: Butter
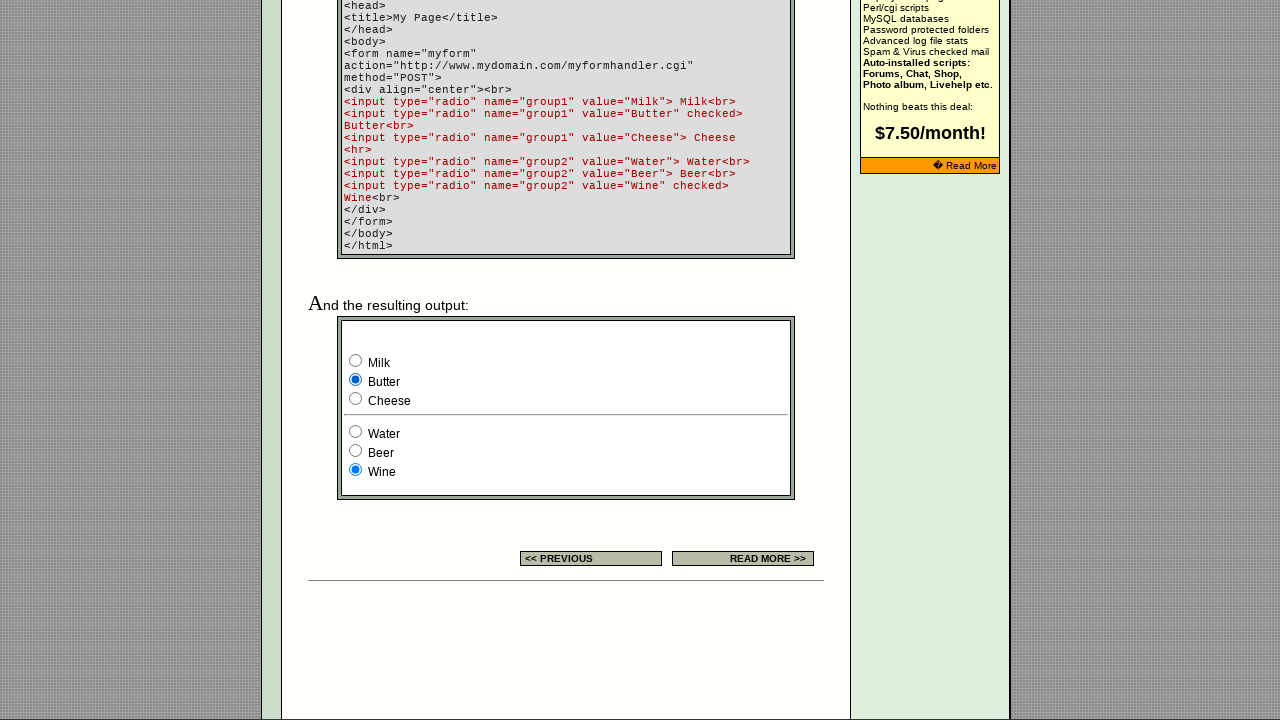

Verified selection state of radio button 2 in group1: False
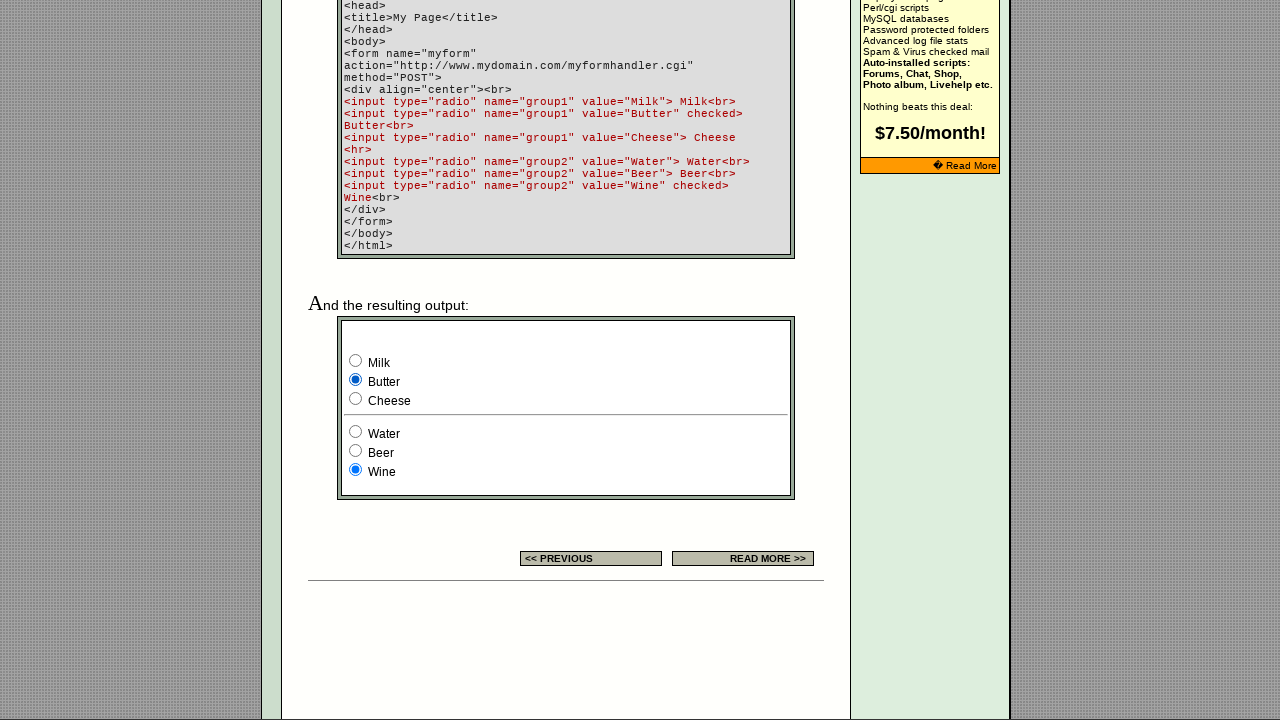

Retrieved value attribute of radio button 2 in group1: Cheese
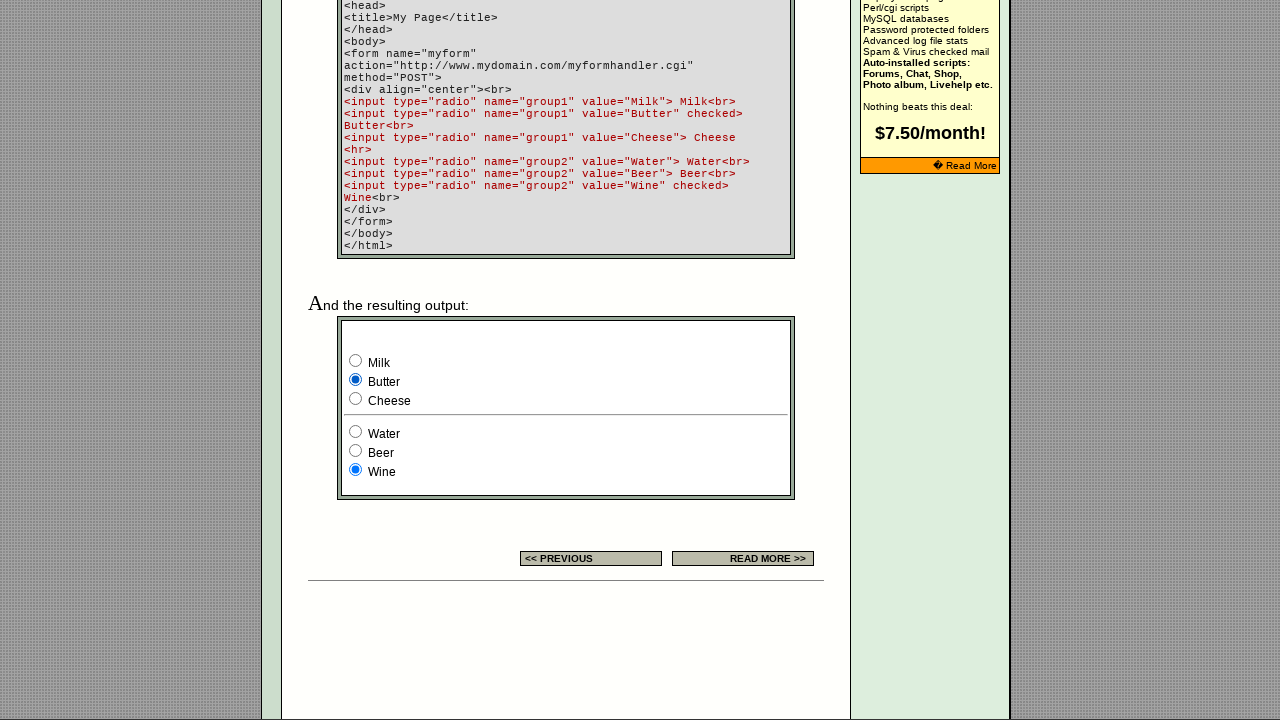

Clicked radio button 2 in group1 at (356, 398) on xpath=//html/body/div[2]/table[9]/tbody/tr/td[4]/table/tbody/tr/td/div/span/form
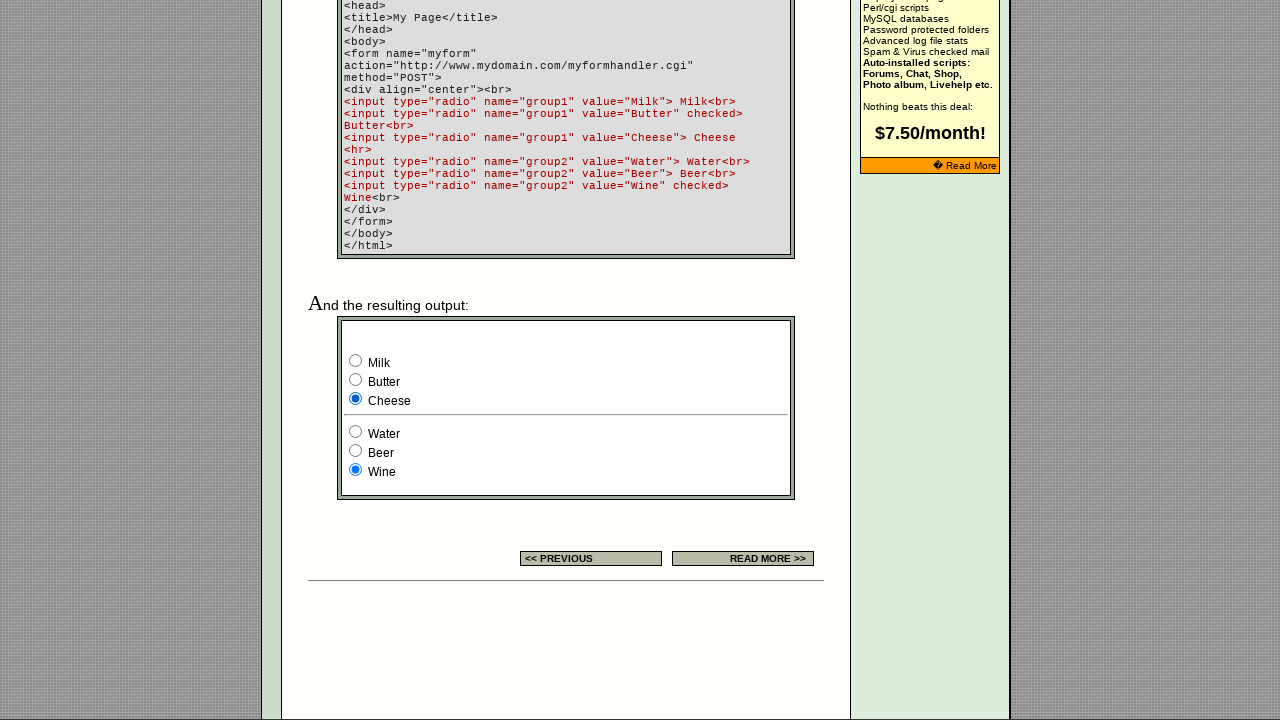

Verified selection state of radio button 0 in group1: False
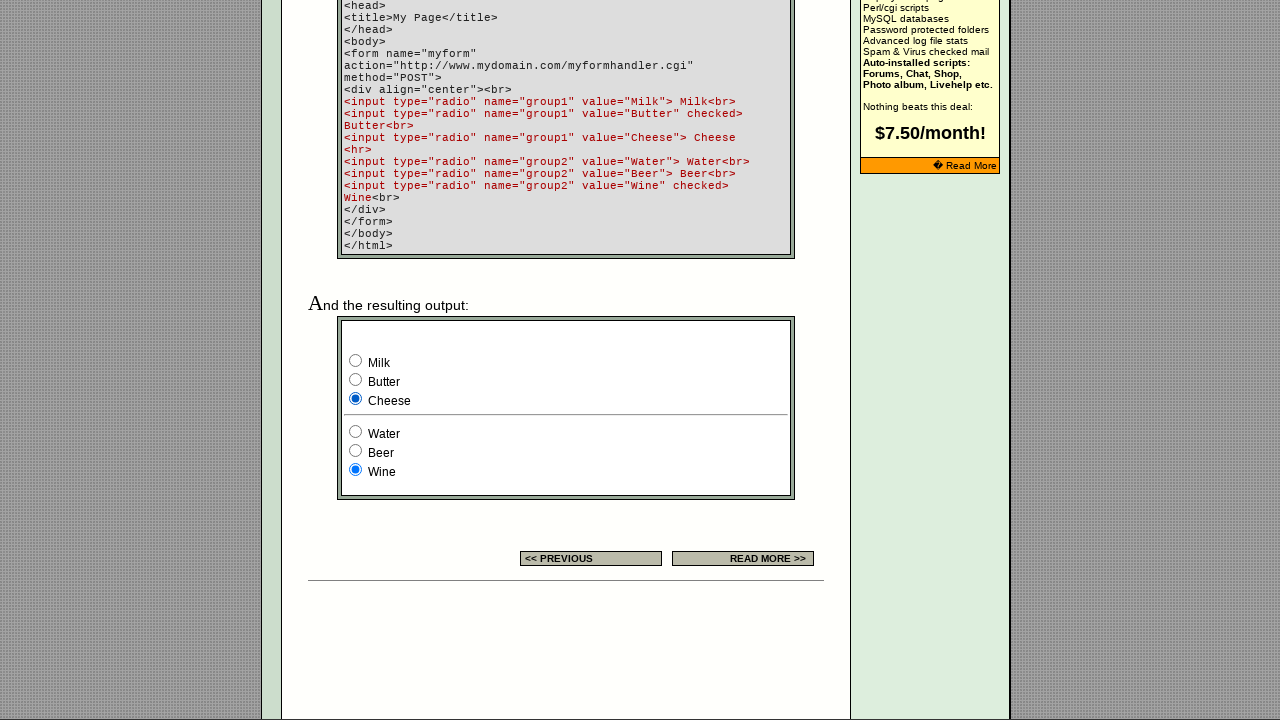

Retrieved value attribute of radio button 0 in group1: Milk
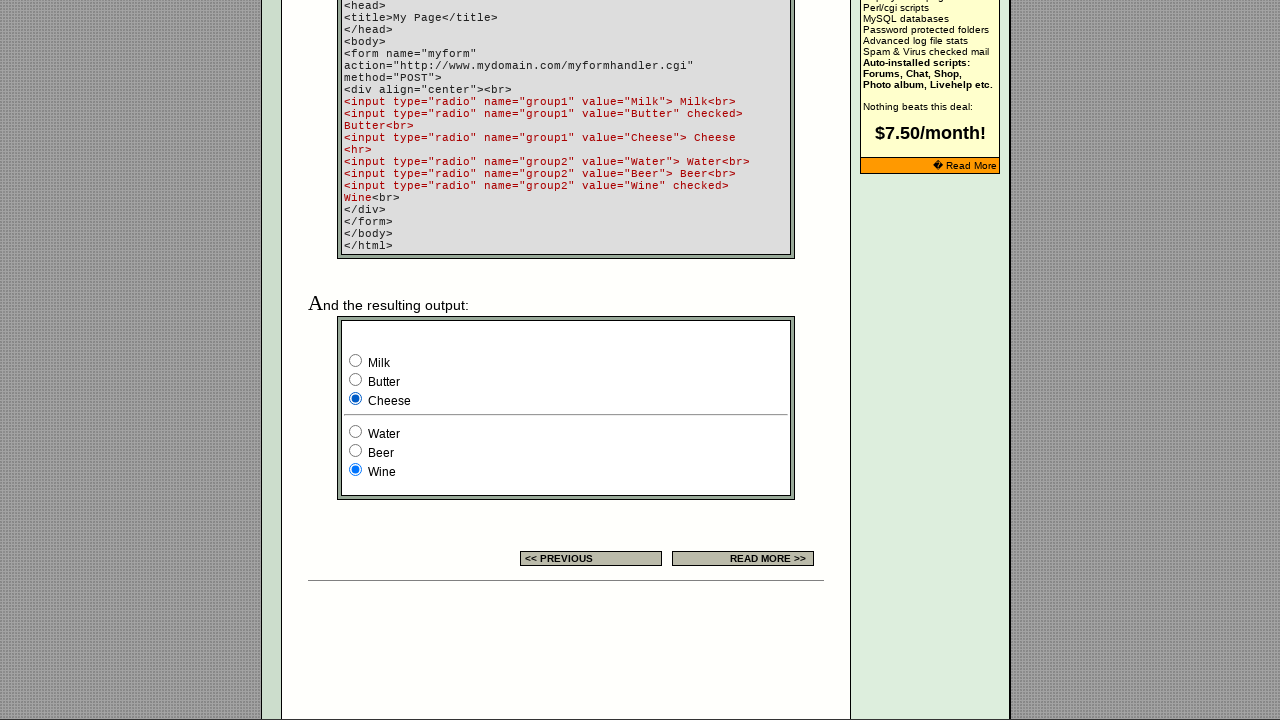

Verified selection state of radio button 1 in group1: False
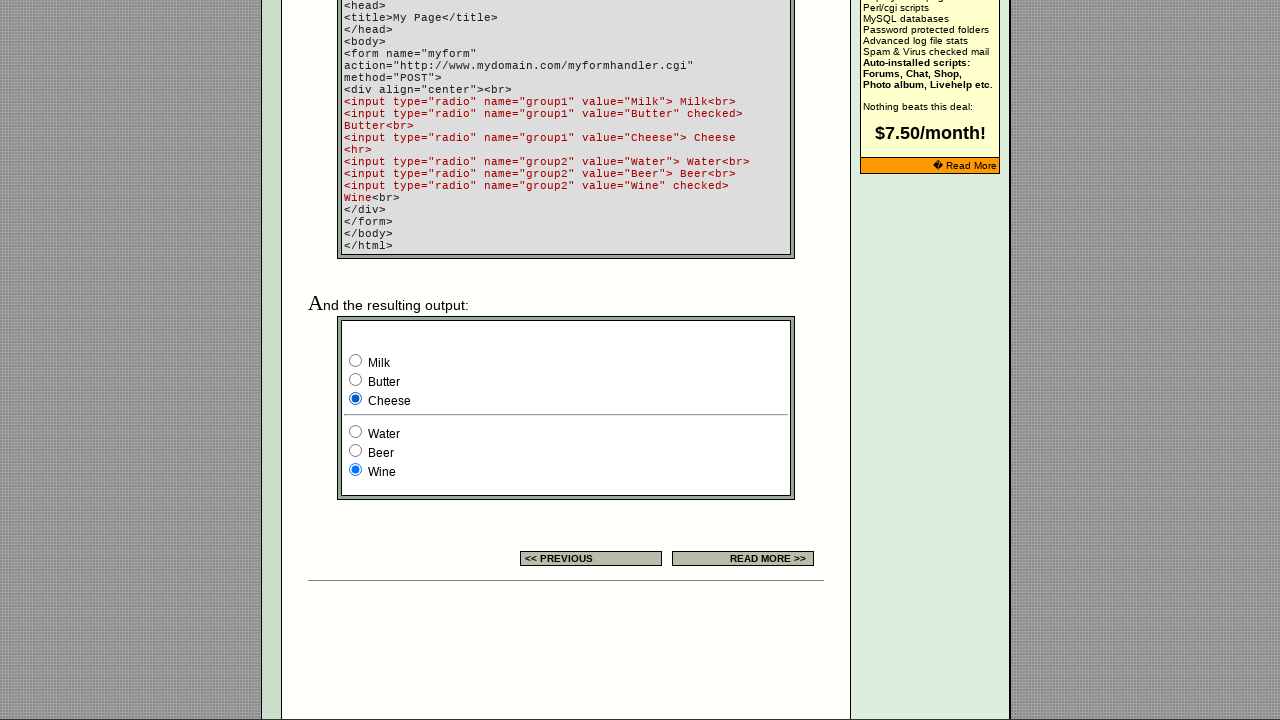

Retrieved value attribute of radio button 1 in group1: Butter
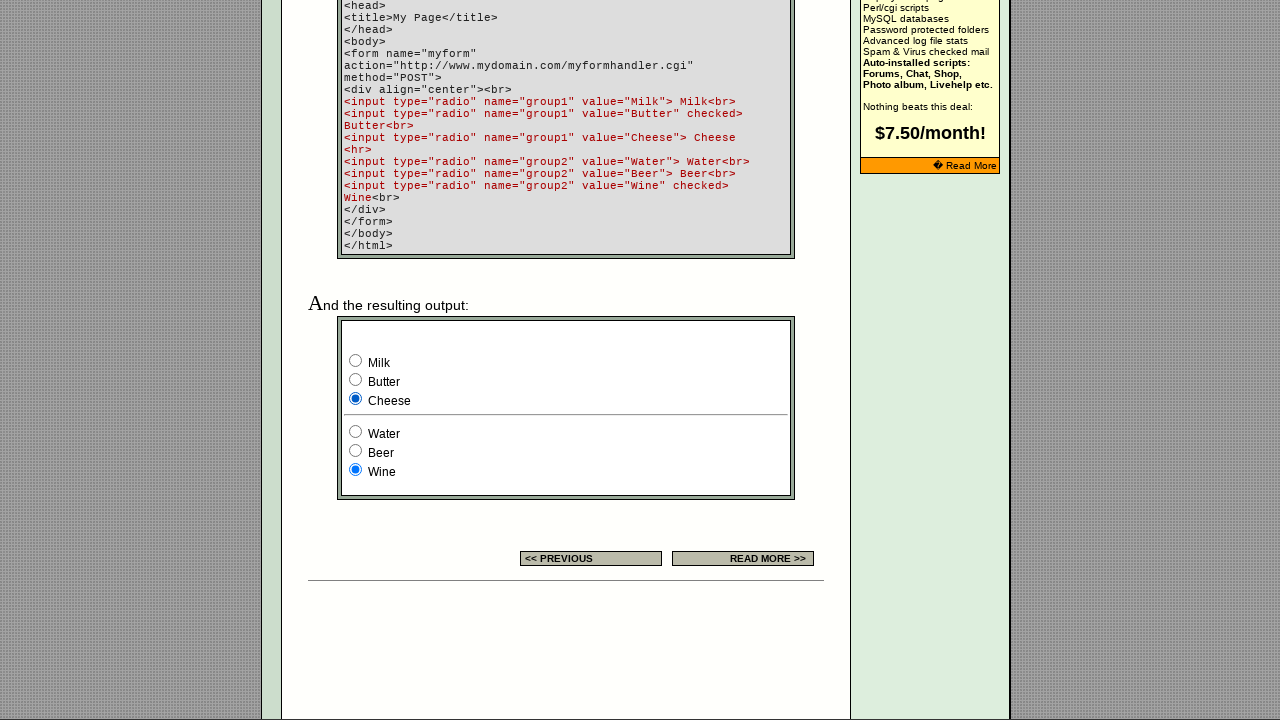

Verified selection state of radio button 2 in group1: True
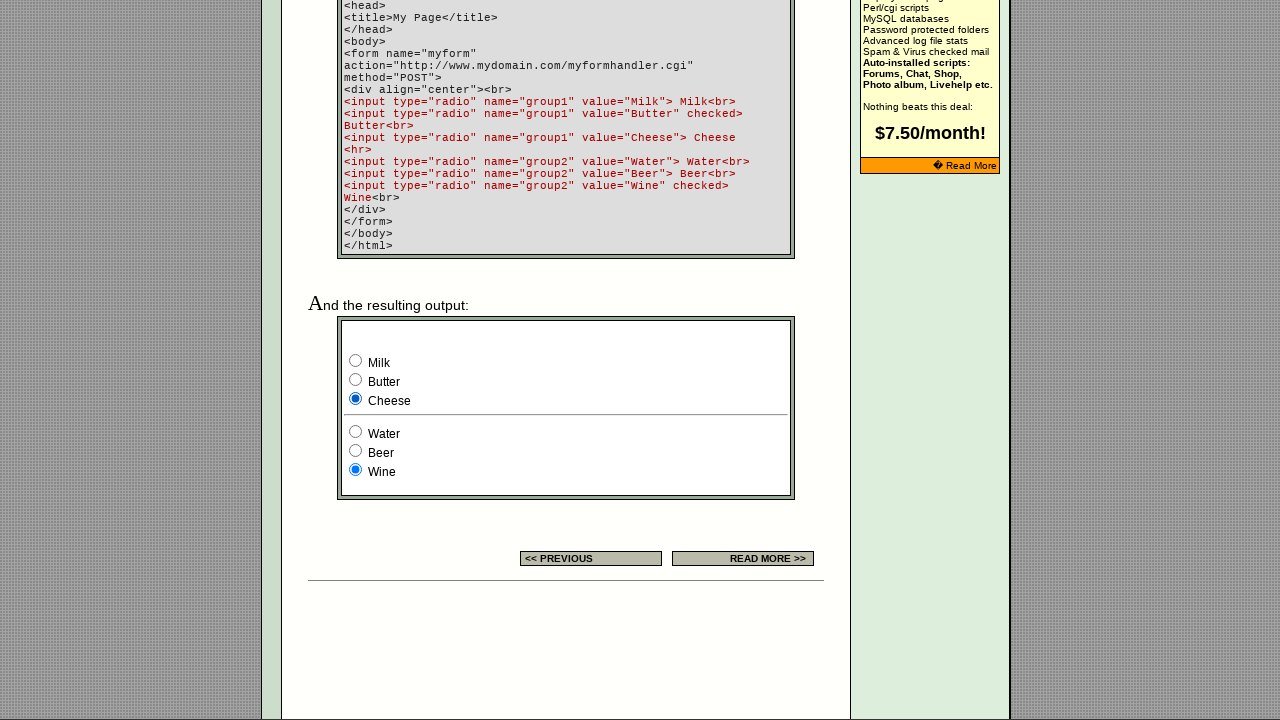

Retrieved value attribute of radio button 2 in group1: Cheese
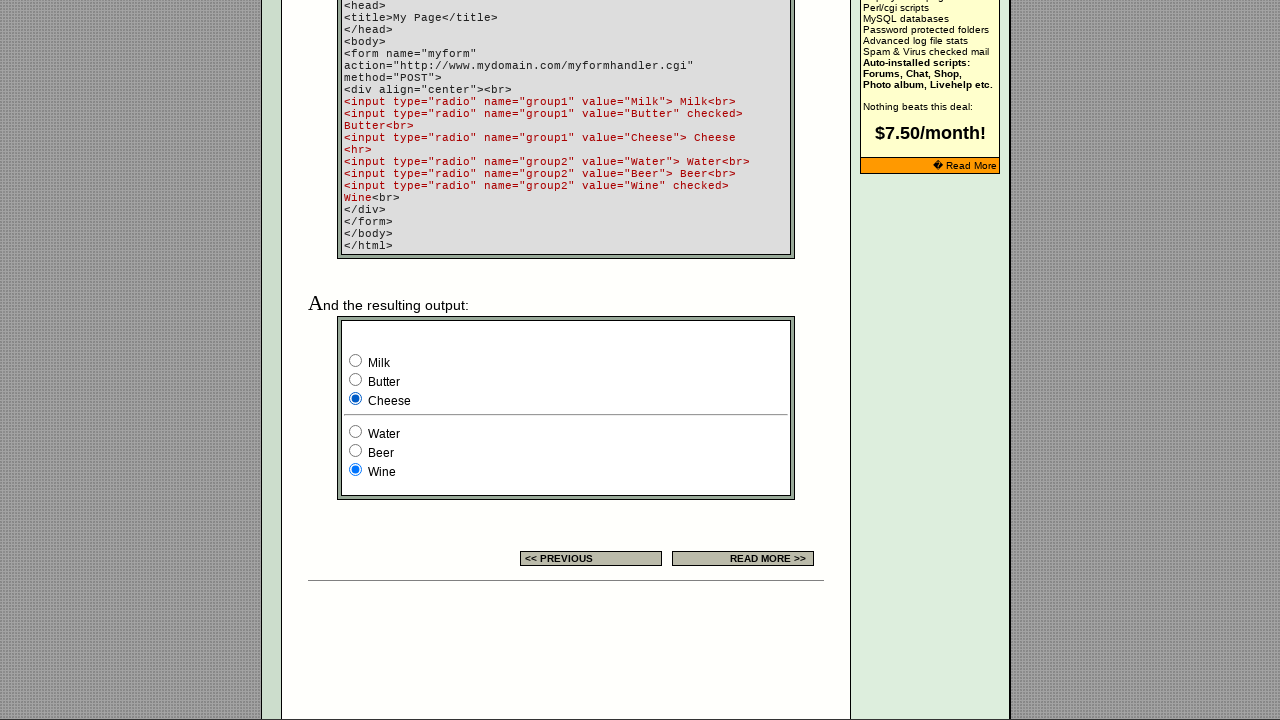

Located all radio buttons in group2
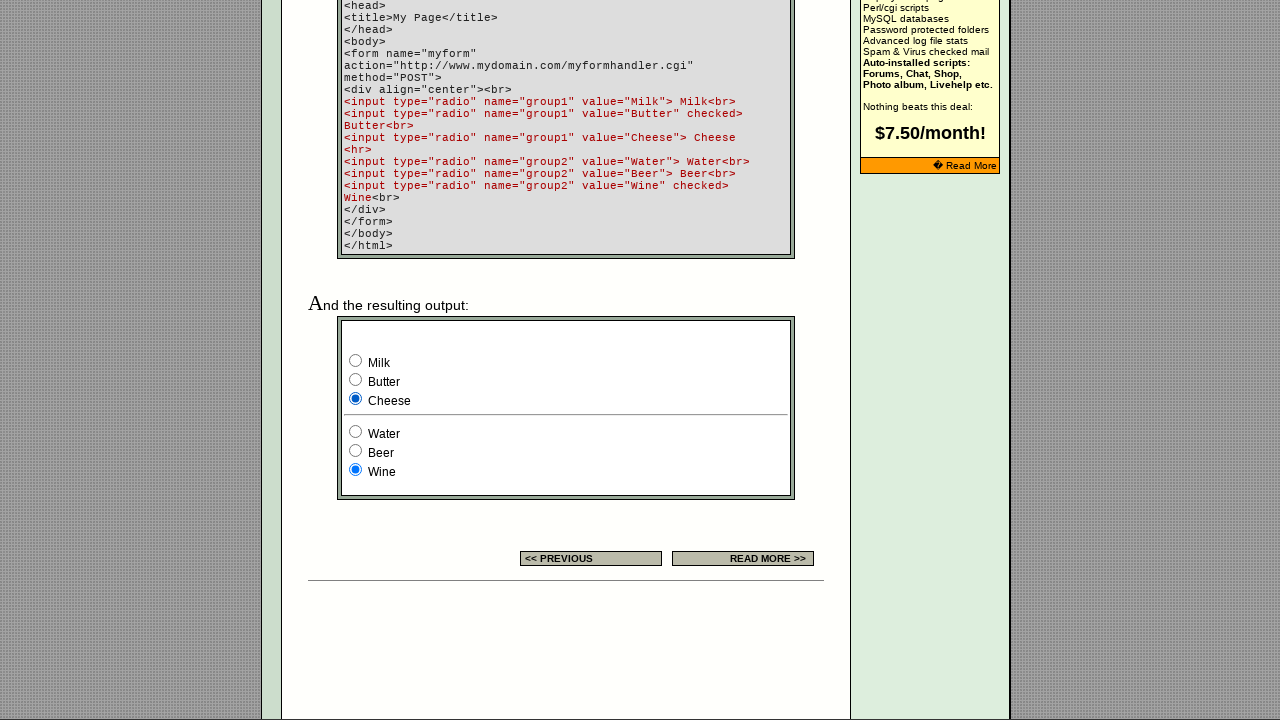

Counted 3 radio buttons in group2
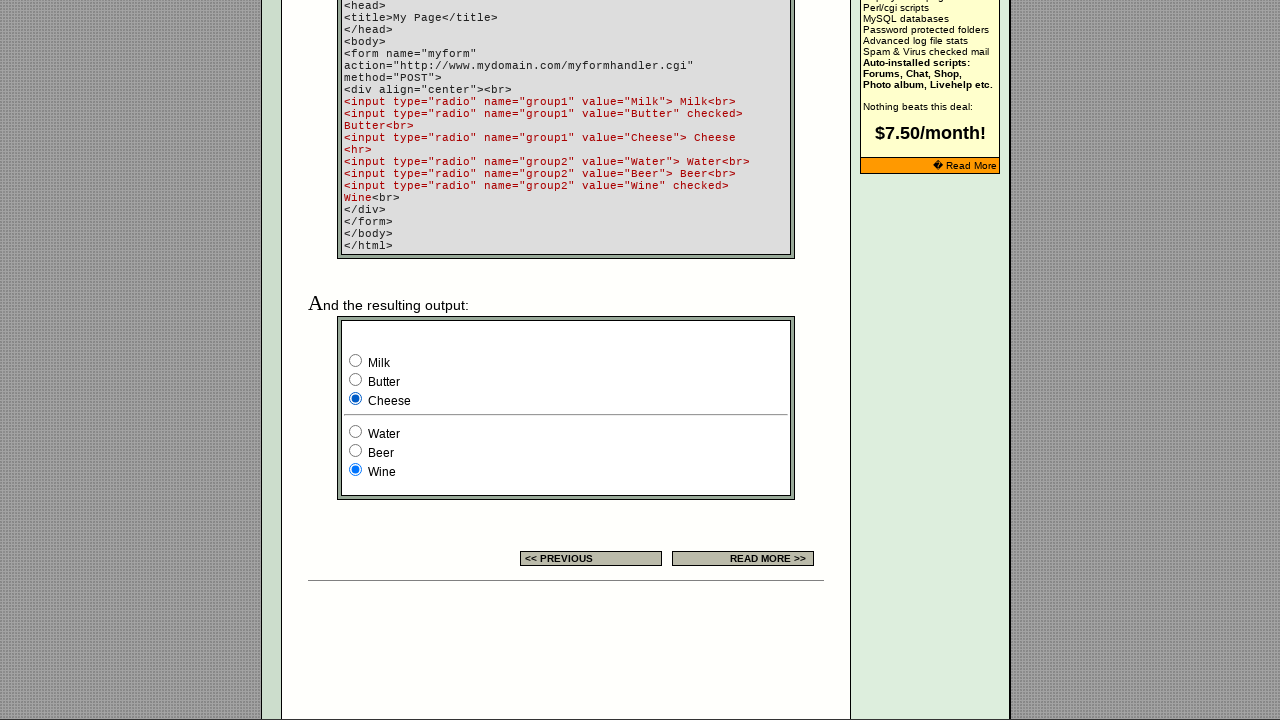

Clicked radio button 0 in group2 at (356, 432) on xpath=//html/body/div[2]/table[9]/tbody/tr/td[4]/table/tbody/tr/td/div/span/form
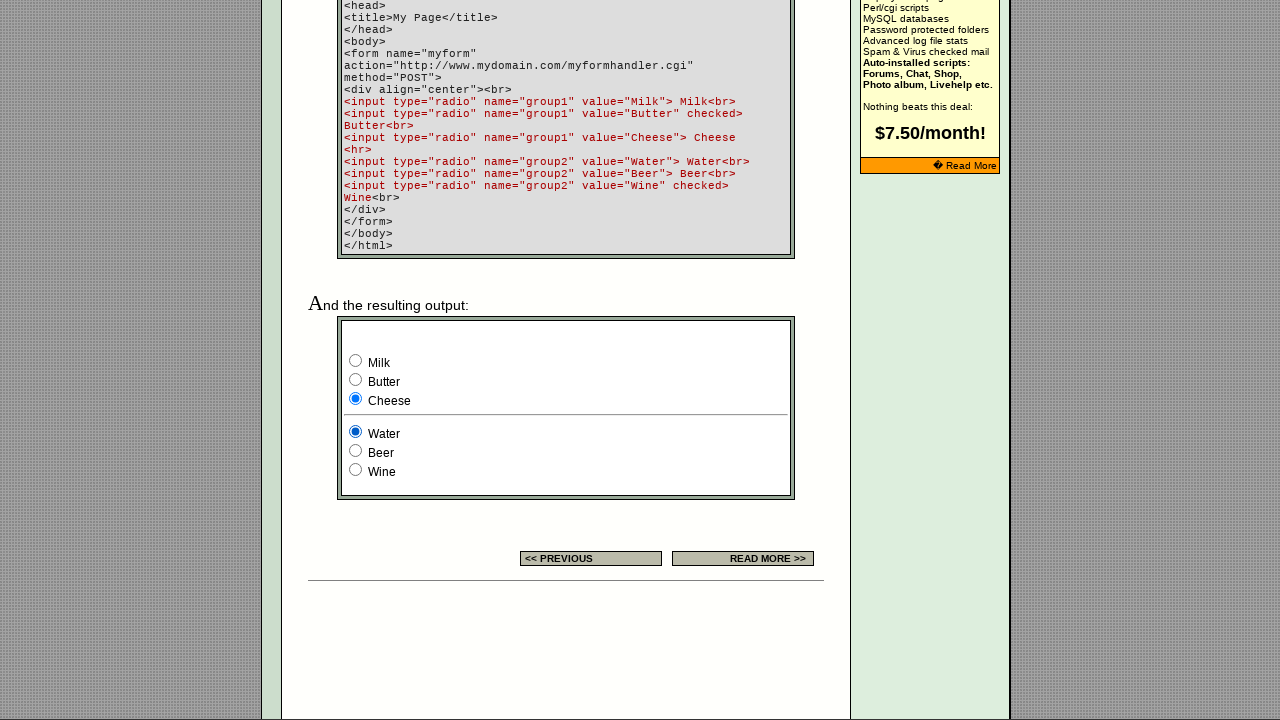

Verified selection state of radio button 0 in group2: True
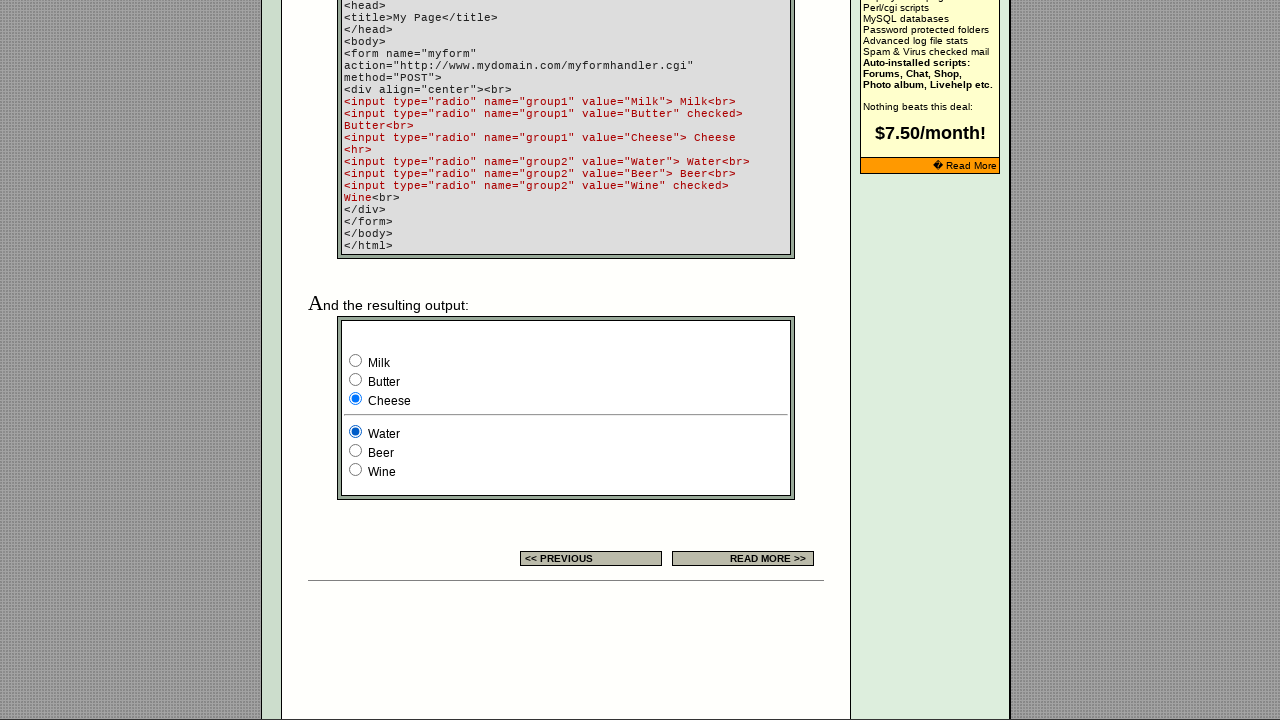

Retrieved value attribute of radio button 0 in group2: Water
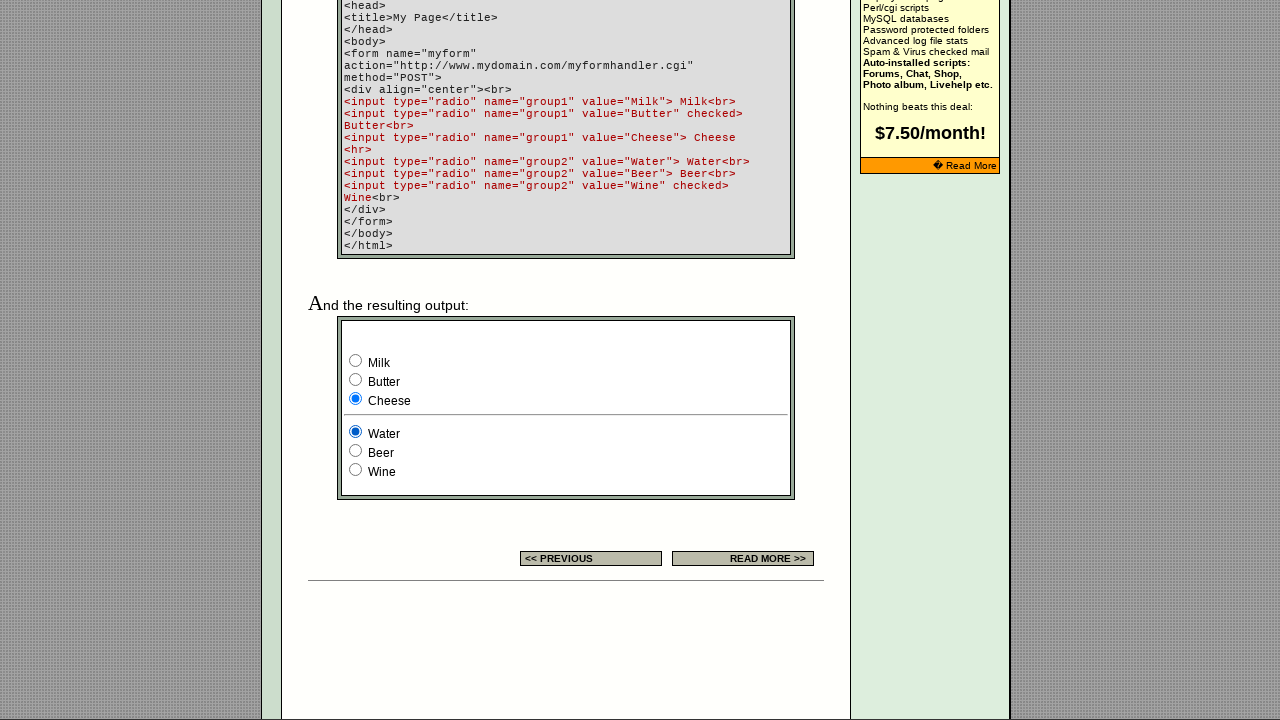

Verified selection state of radio button 1 in group2: False
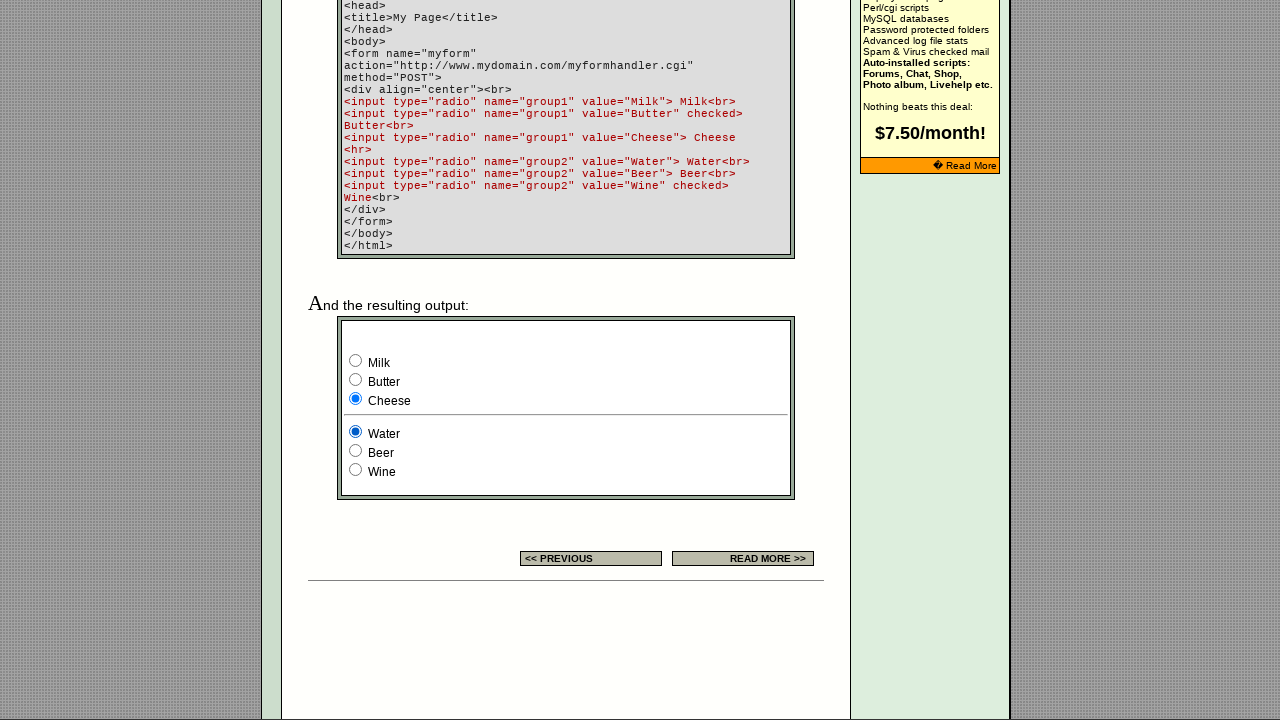

Retrieved value attribute of radio button 1 in group2: Beer
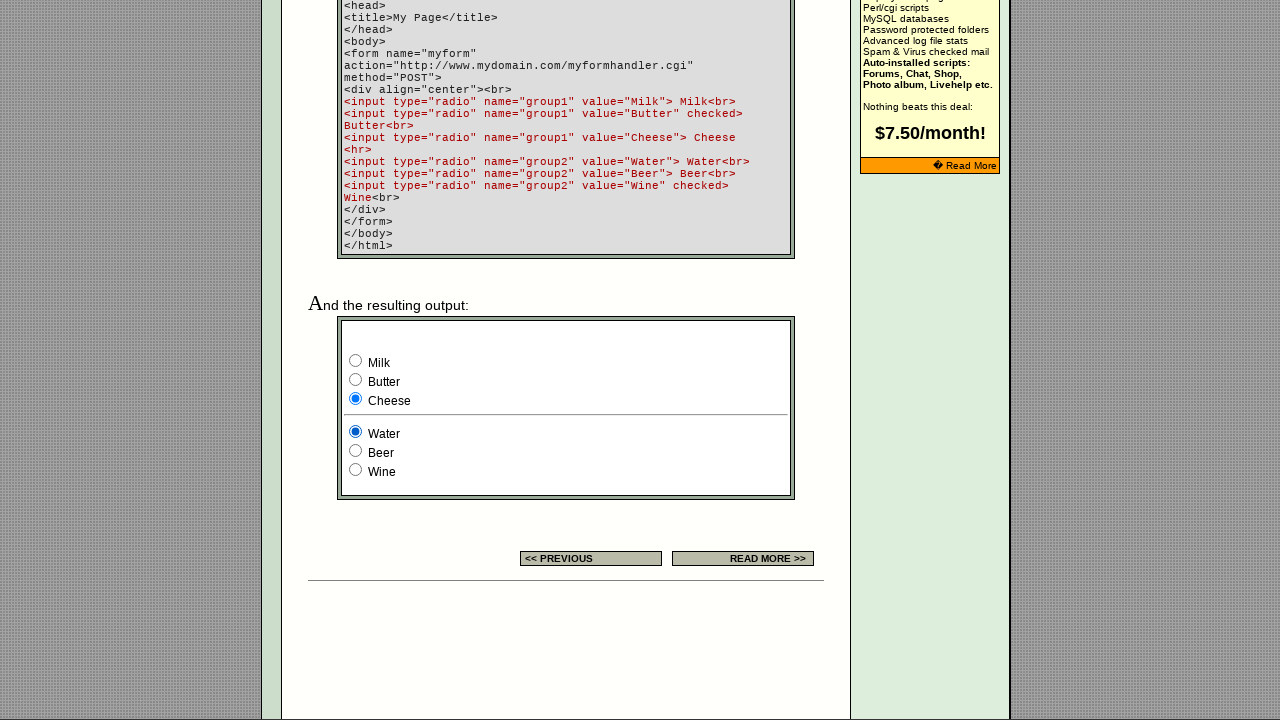

Verified selection state of radio button 2 in group2: False
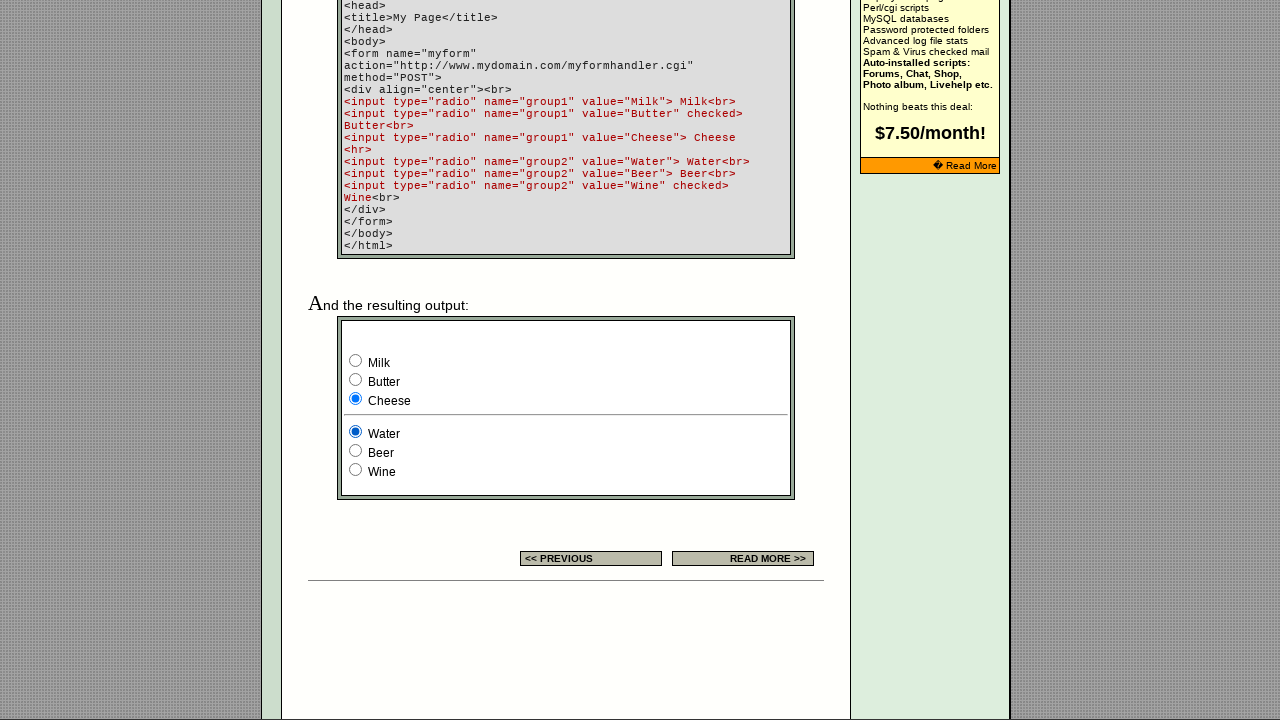

Retrieved value attribute of radio button 2 in group2: Wine
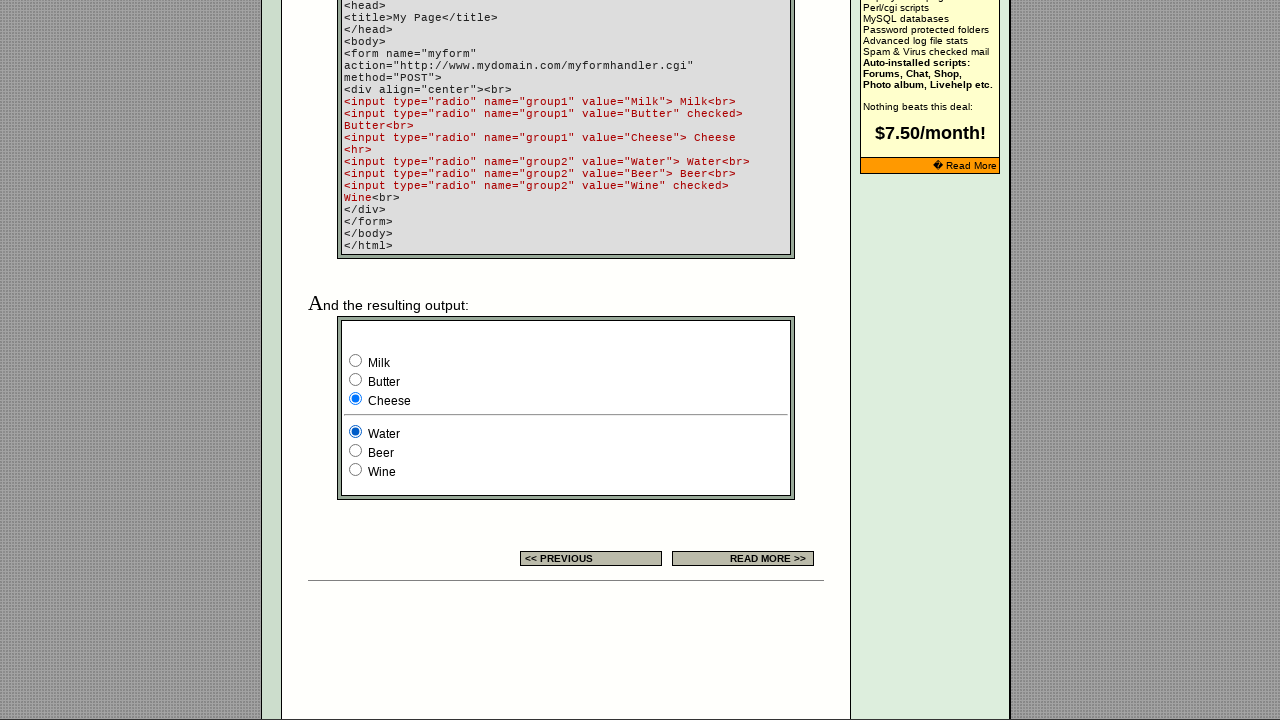

Clicked radio button 1 in group2 at (356, 450) on xpath=//html/body/div[2]/table[9]/tbody/tr/td[4]/table/tbody/tr/td/div/span/form
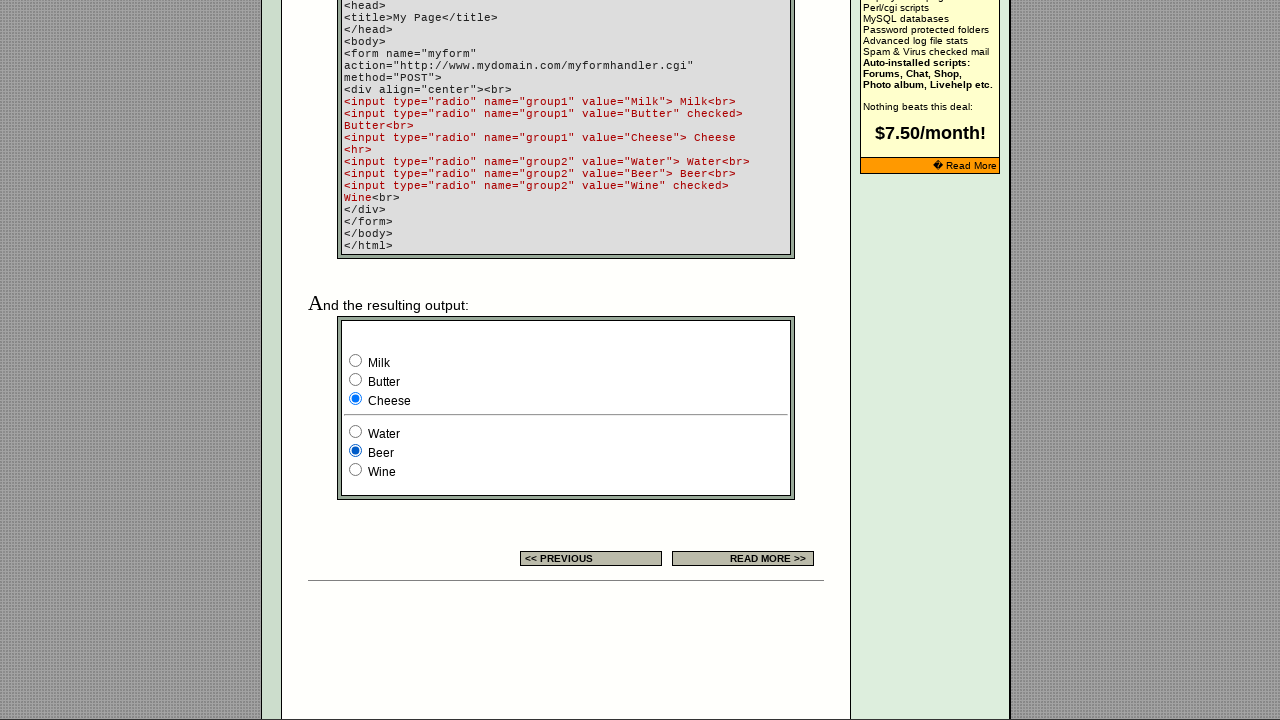

Verified selection state of radio button 0 in group2: False
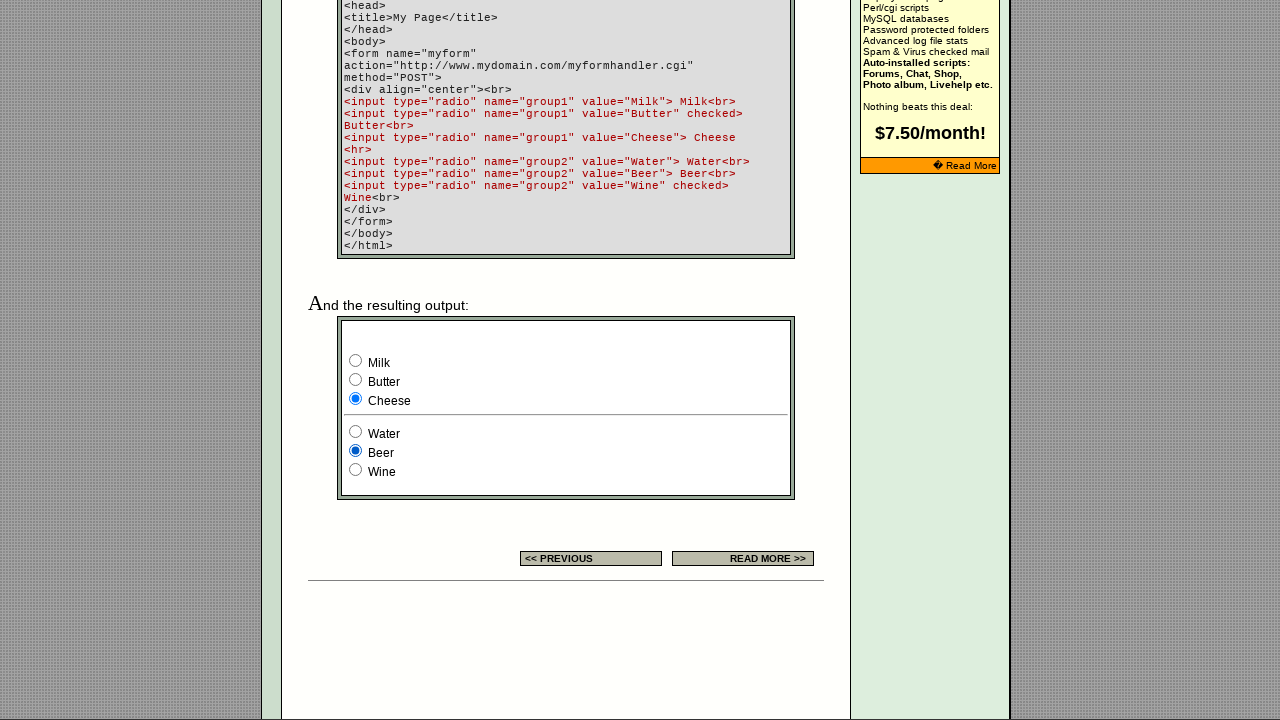

Retrieved value attribute of radio button 0 in group2: Water
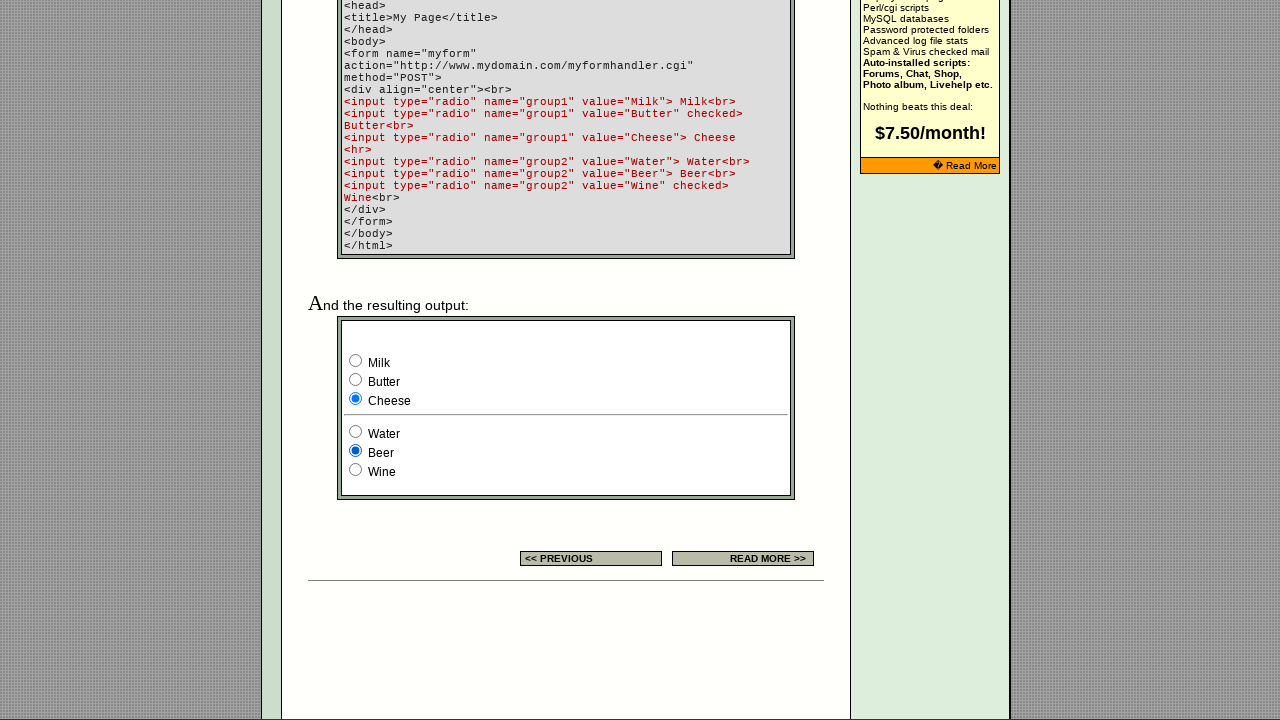

Verified selection state of radio button 1 in group2: True
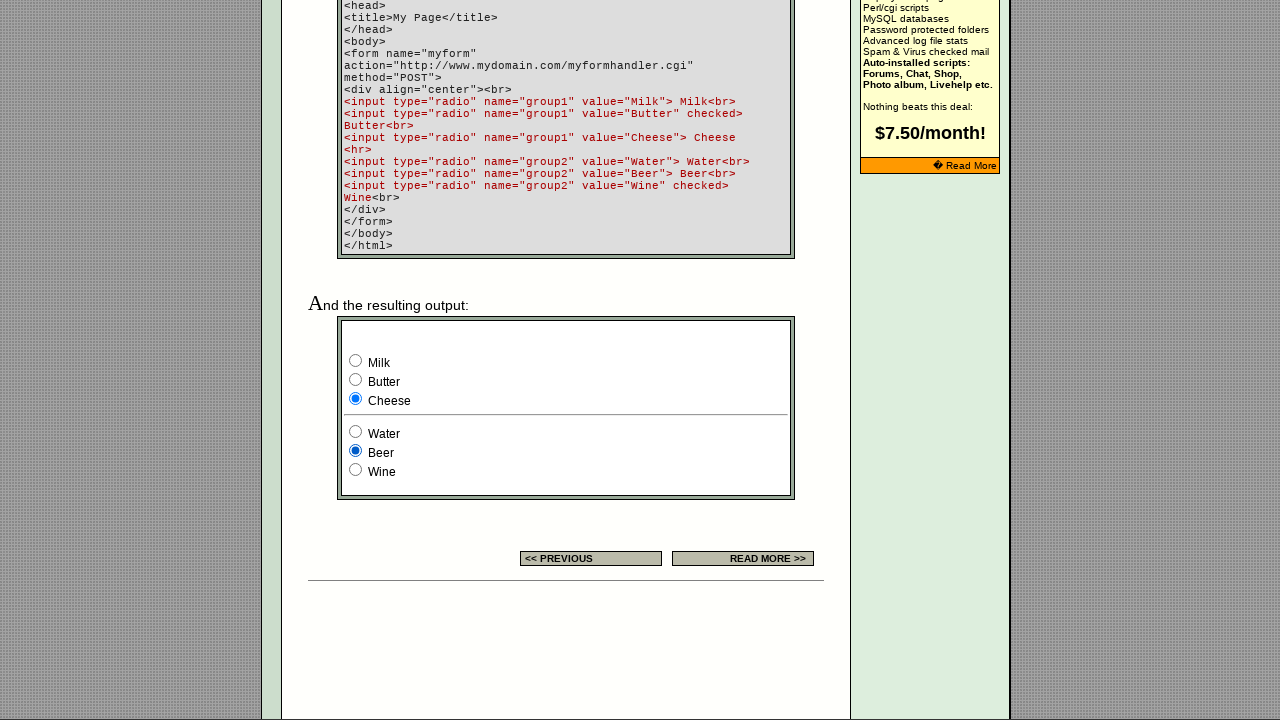

Retrieved value attribute of radio button 1 in group2: Beer
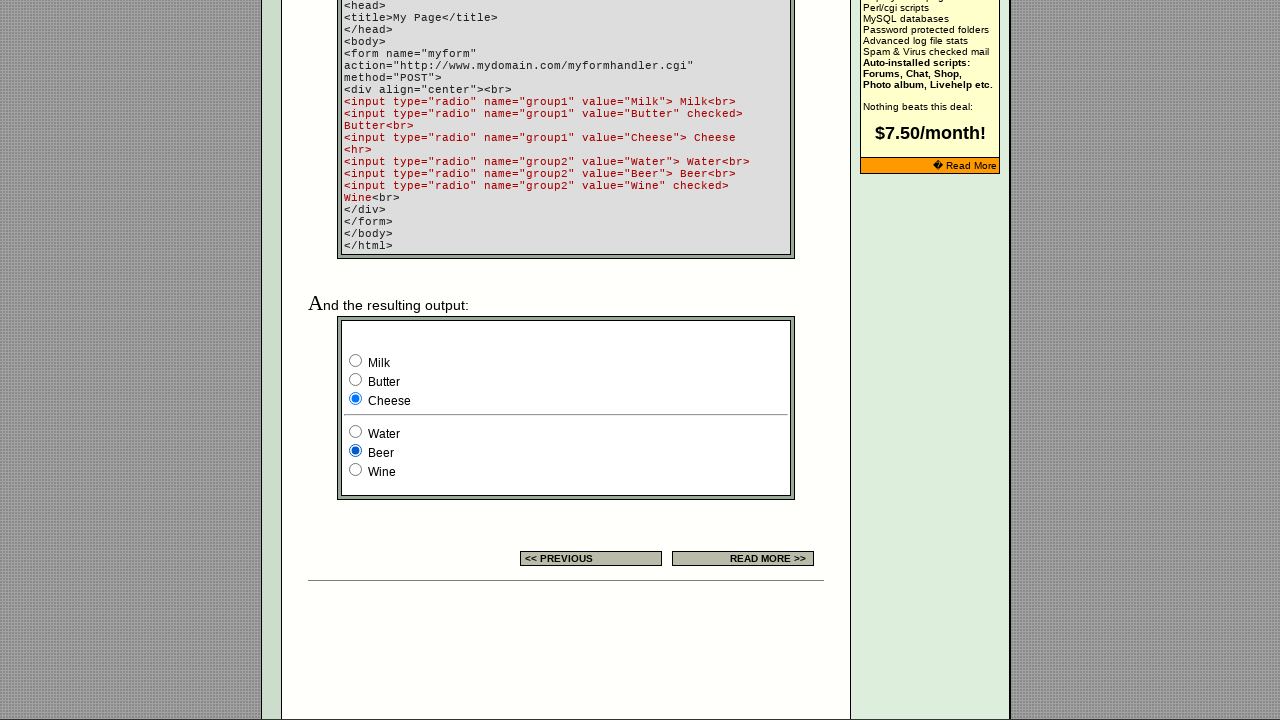

Verified selection state of radio button 2 in group2: False
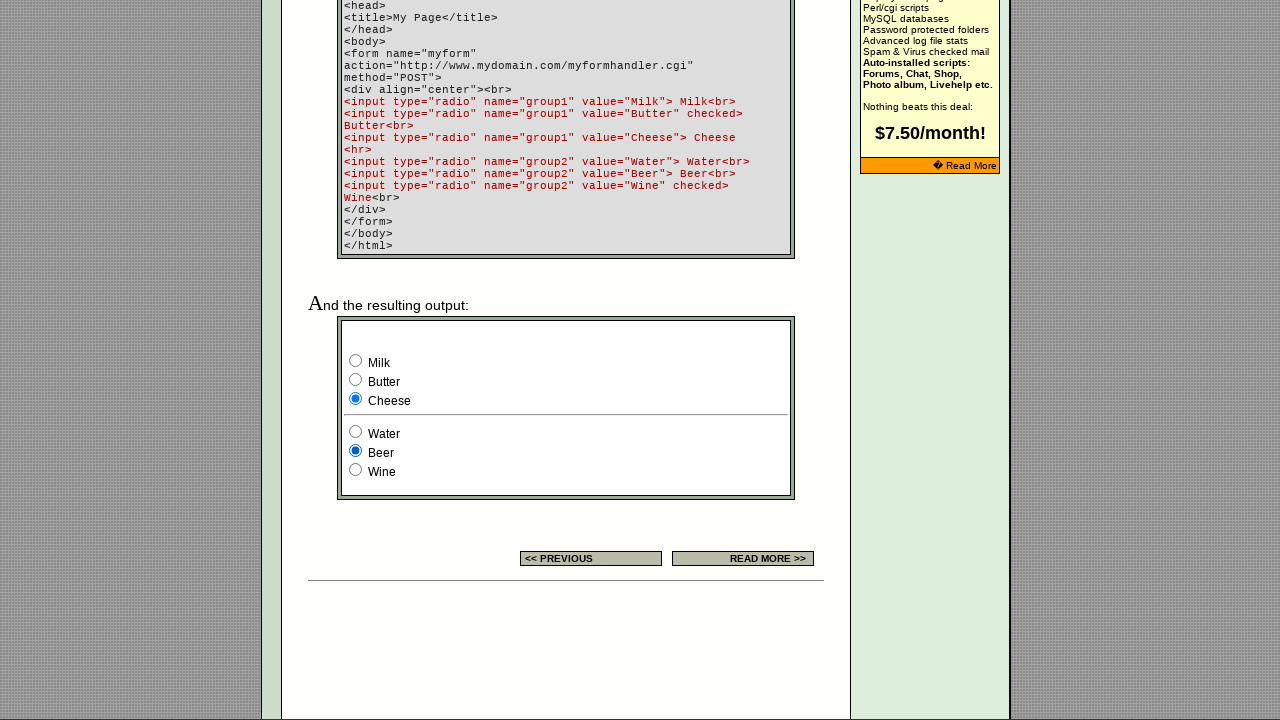

Retrieved value attribute of radio button 2 in group2: Wine
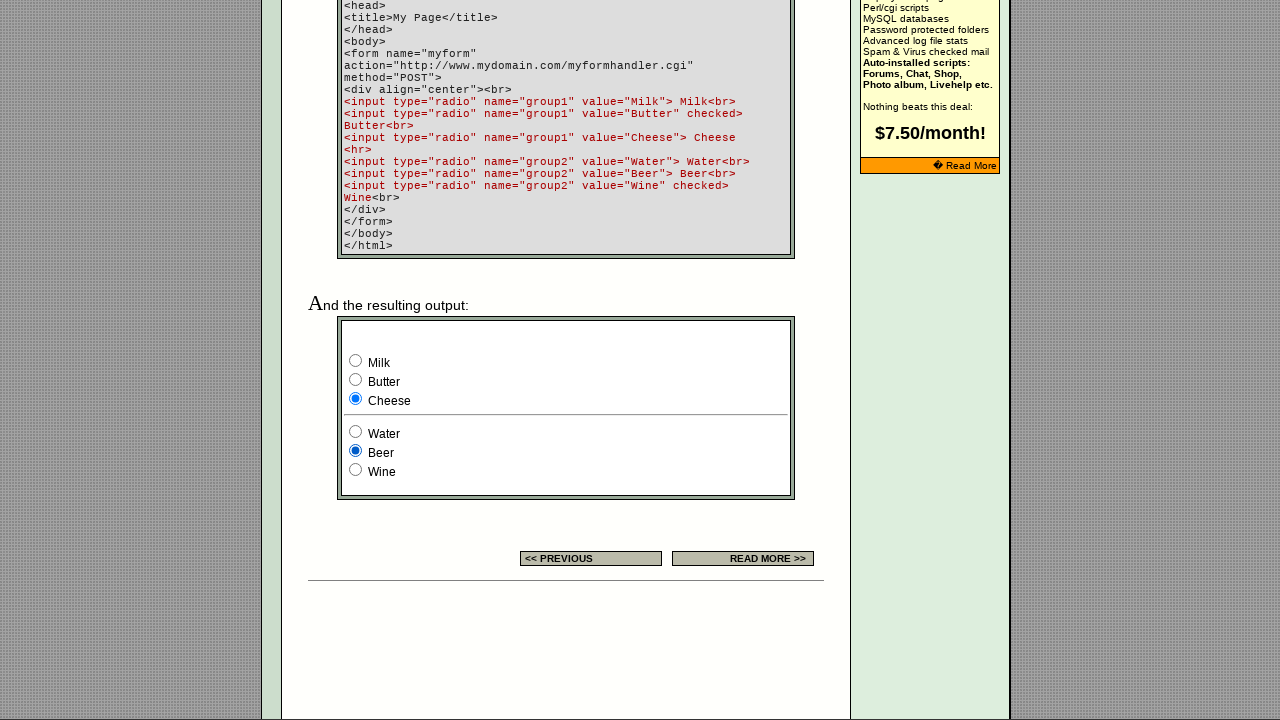

Clicked radio button 2 in group2 at (356, 470) on xpath=//html/body/div[2]/table[9]/tbody/tr/td[4]/table/tbody/tr/td/div/span/form
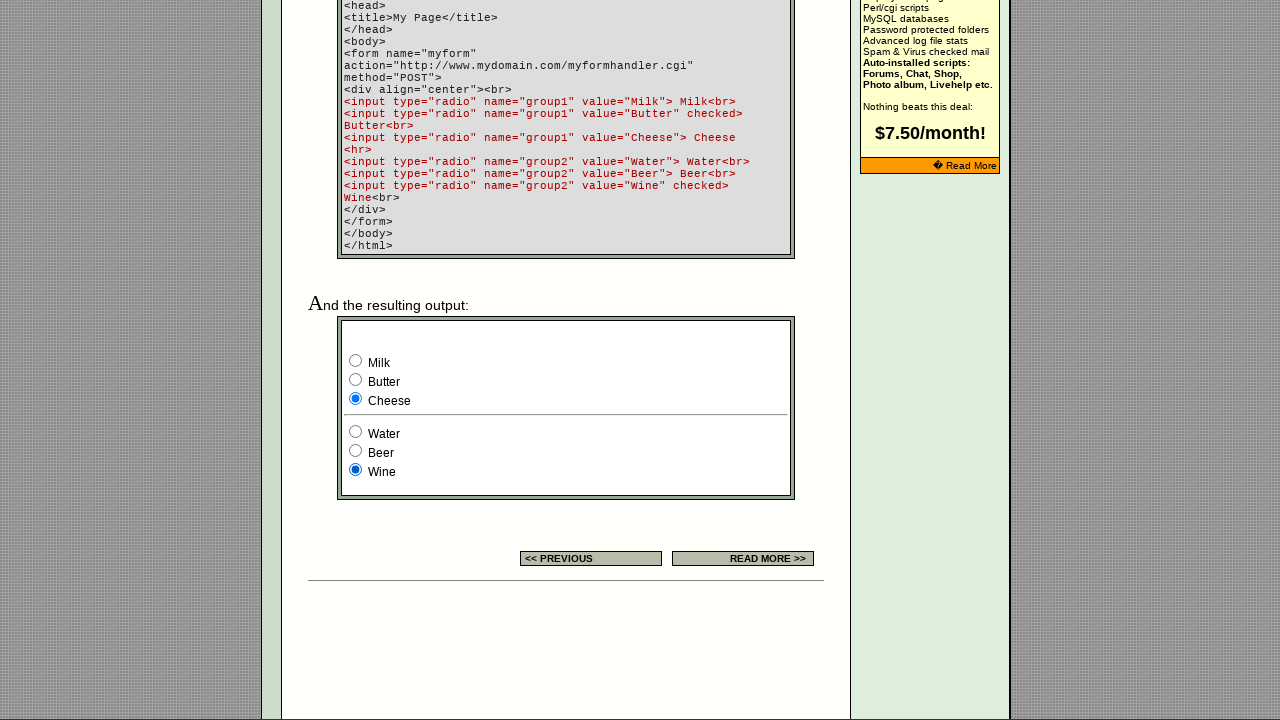

Verified selection state of radio button 0 in group2: False
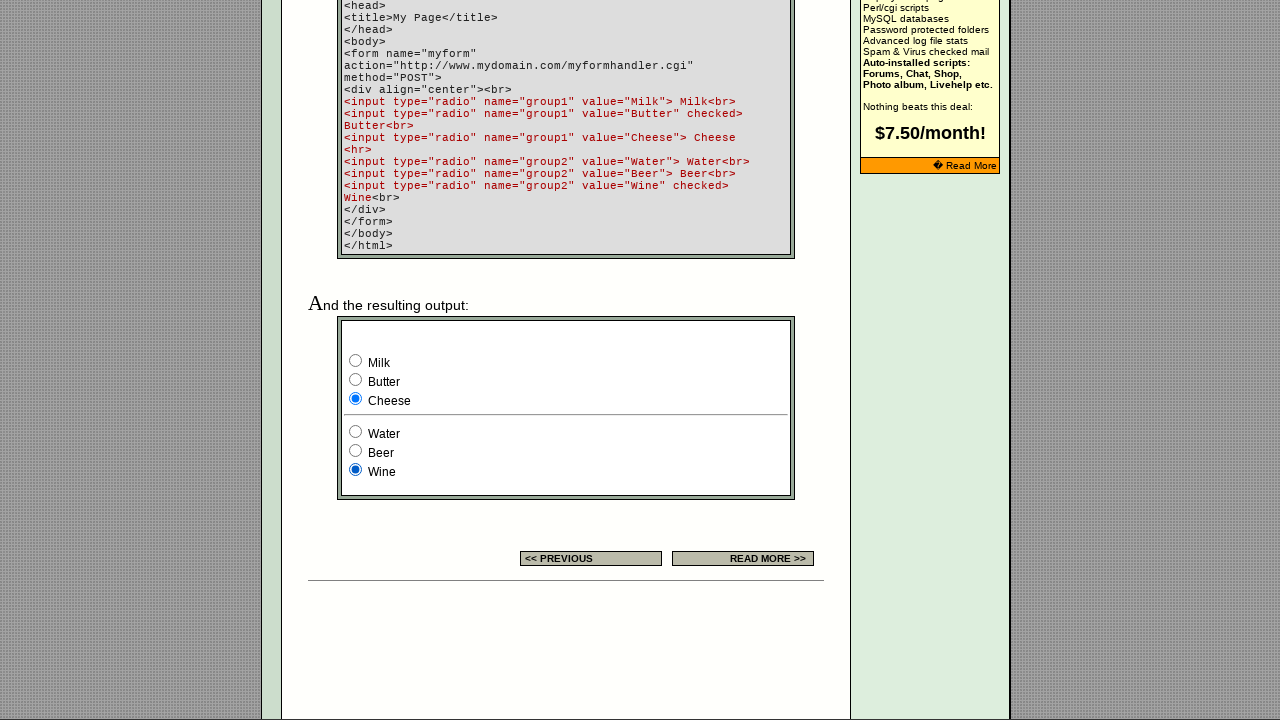

Retrieved value attribute of radio button 0 in group2: Water
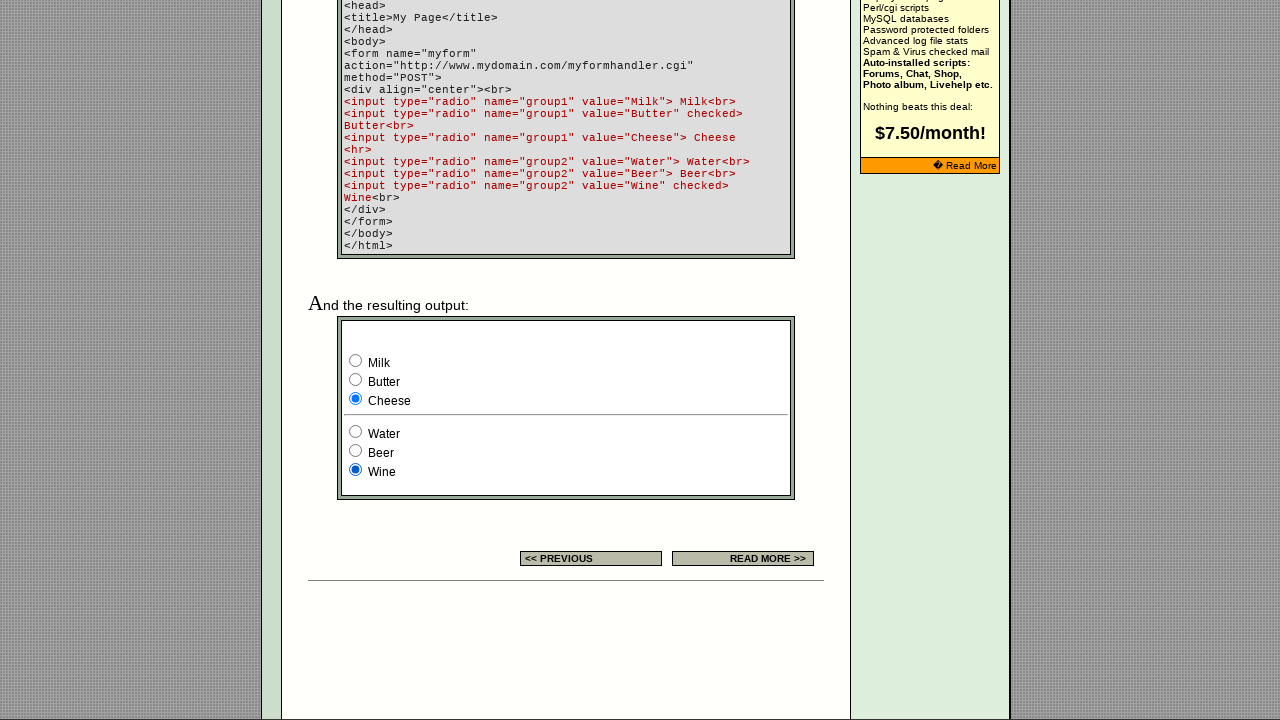

Verified selection state of radio button 1 in group2: False
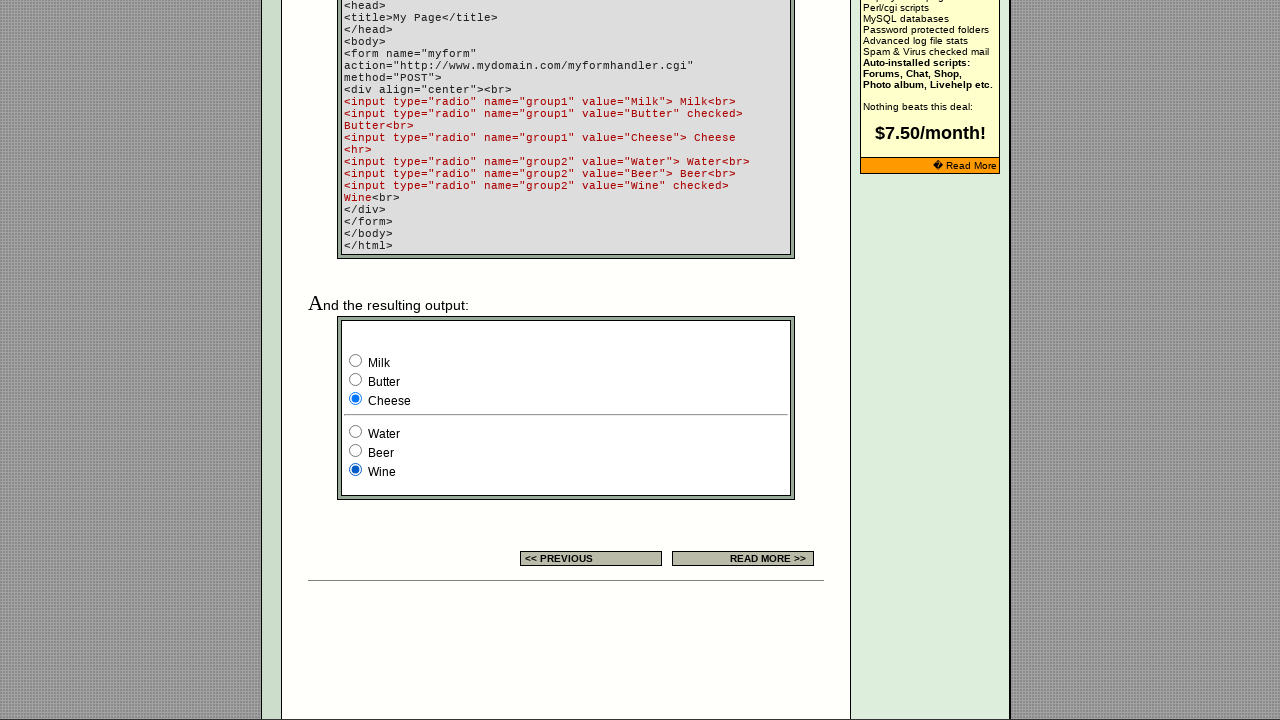

Retrieved value attribute of radio button 1 in group2: Beer
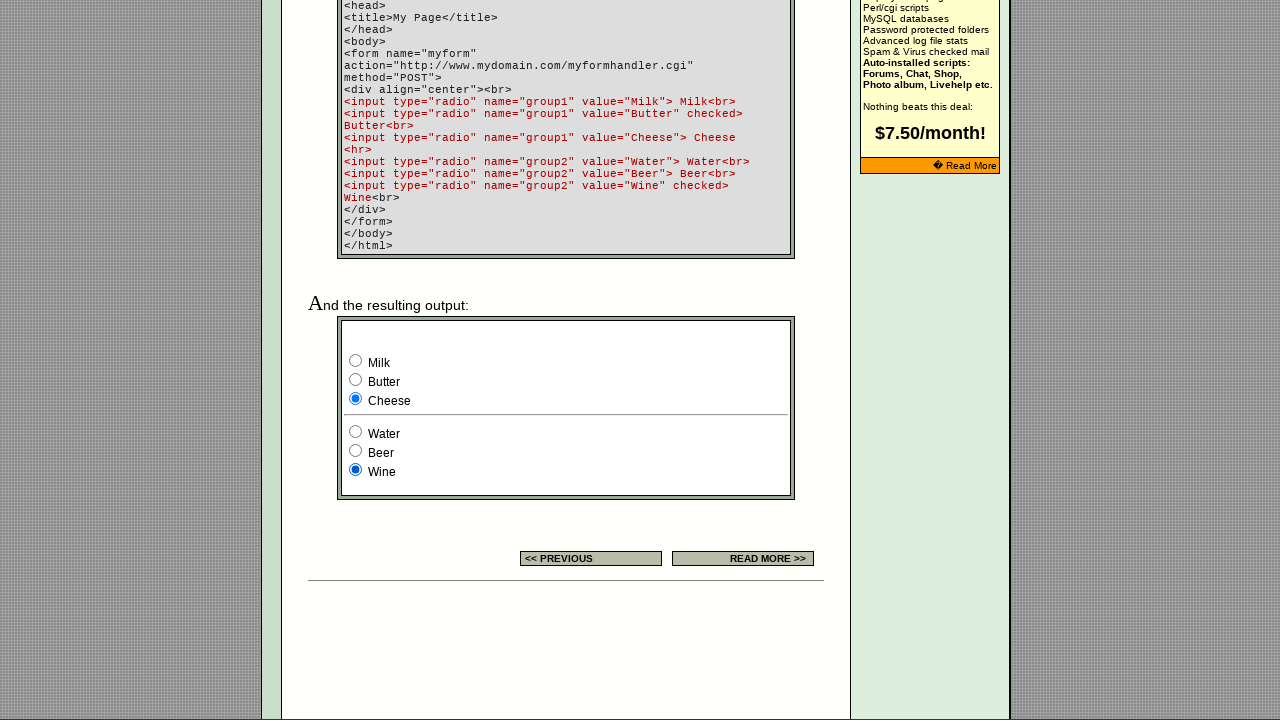

Verified selection state of radio button 2 in group2: True
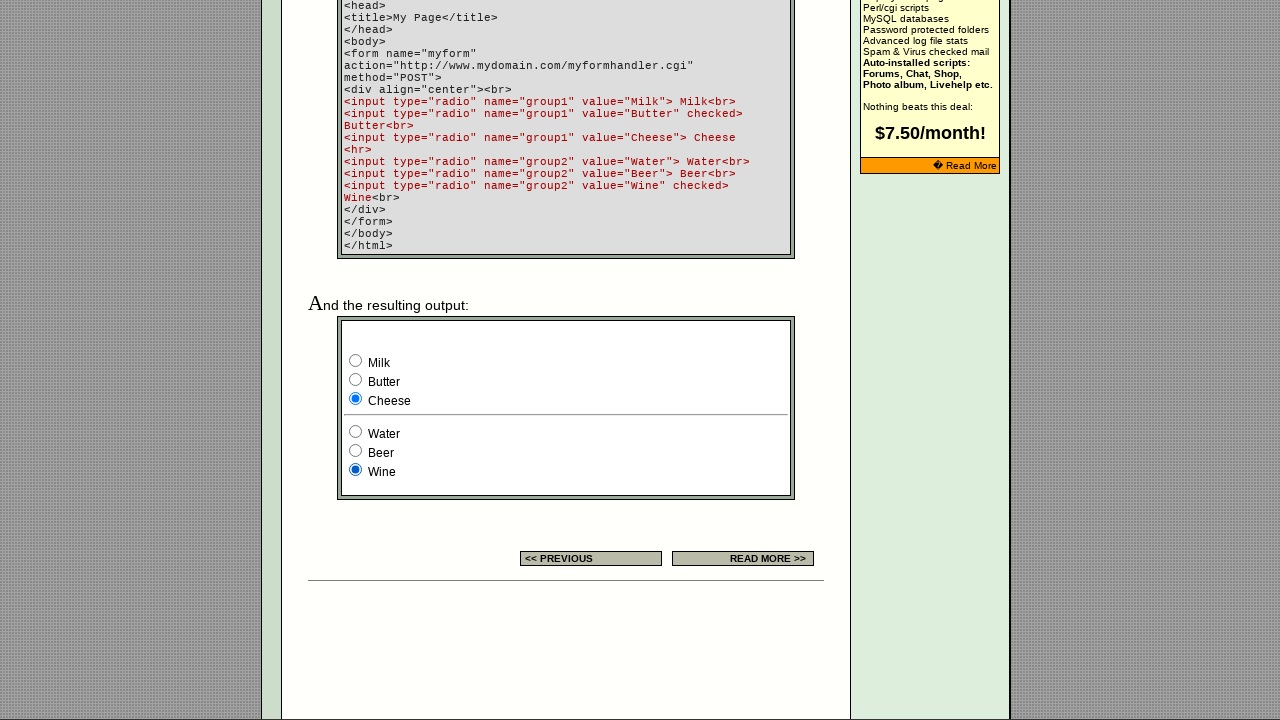

Retrieved value attribute of radio button 2 in group2: Wine
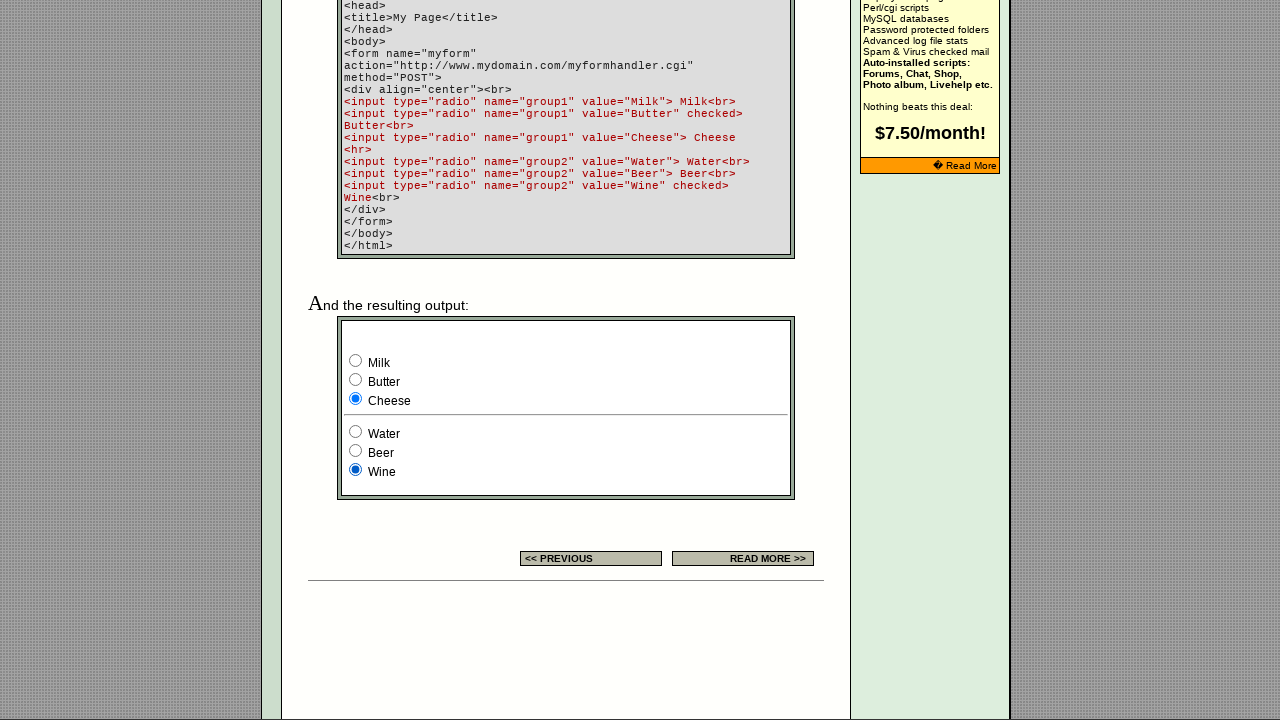

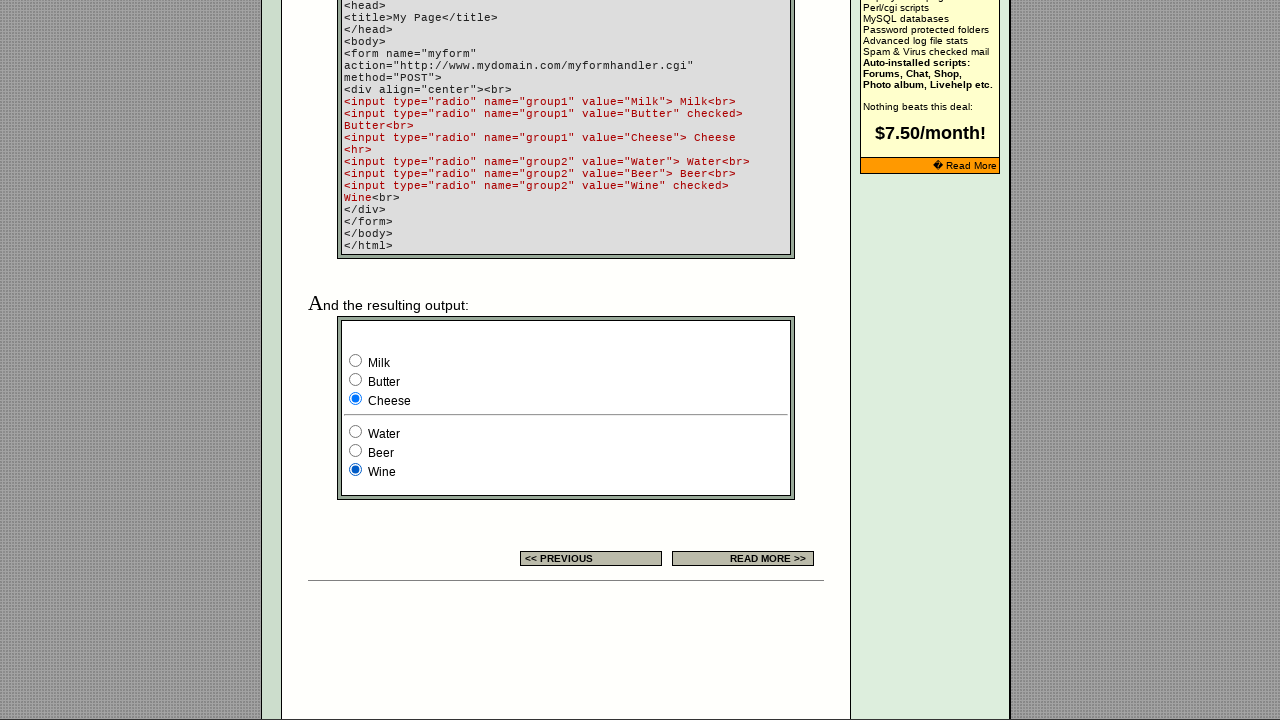